Tests adding multiple employees to an employee management system by filling out form fields for name, phone, and title for each employee

Starting URL: https://devmountain-qa.github.io/employee-manager/1.2_Version/index.html

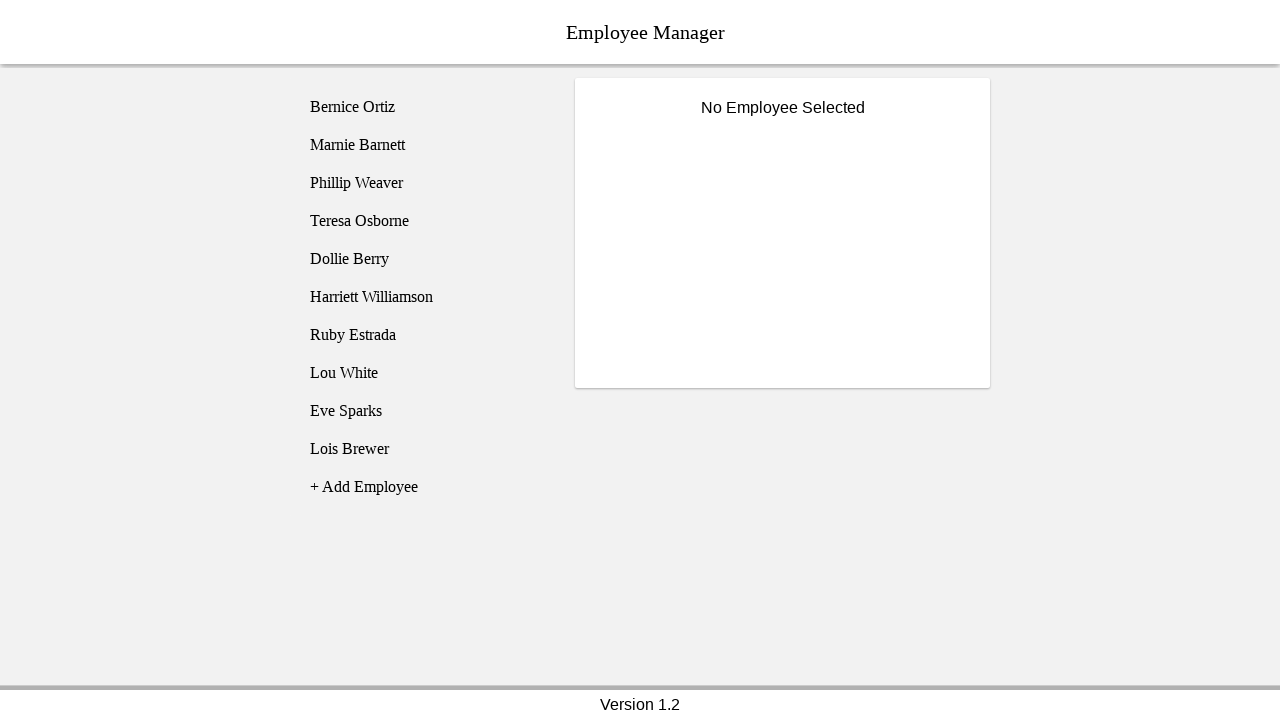

Clicked add employee button at (425, 487) on [name="addEmployee"]
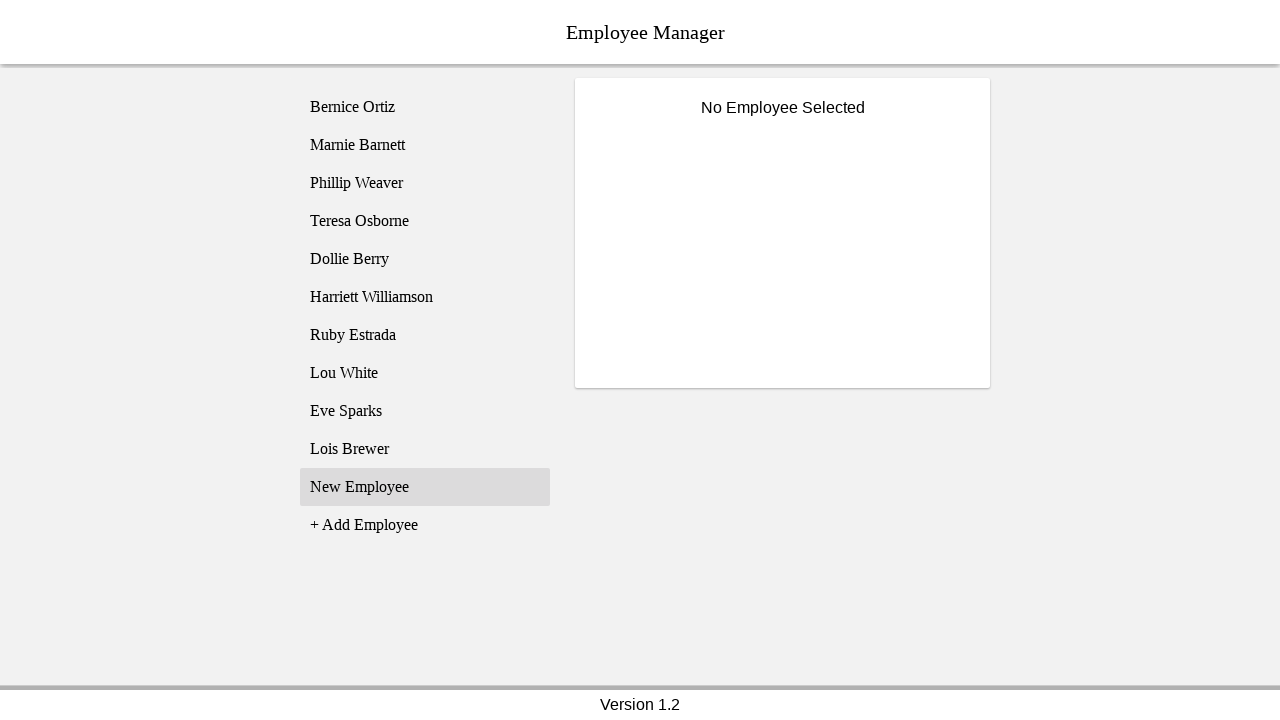

Clicked 'New Employee' option at (425, 487) on xpath=//li[text() = "New Employee"]
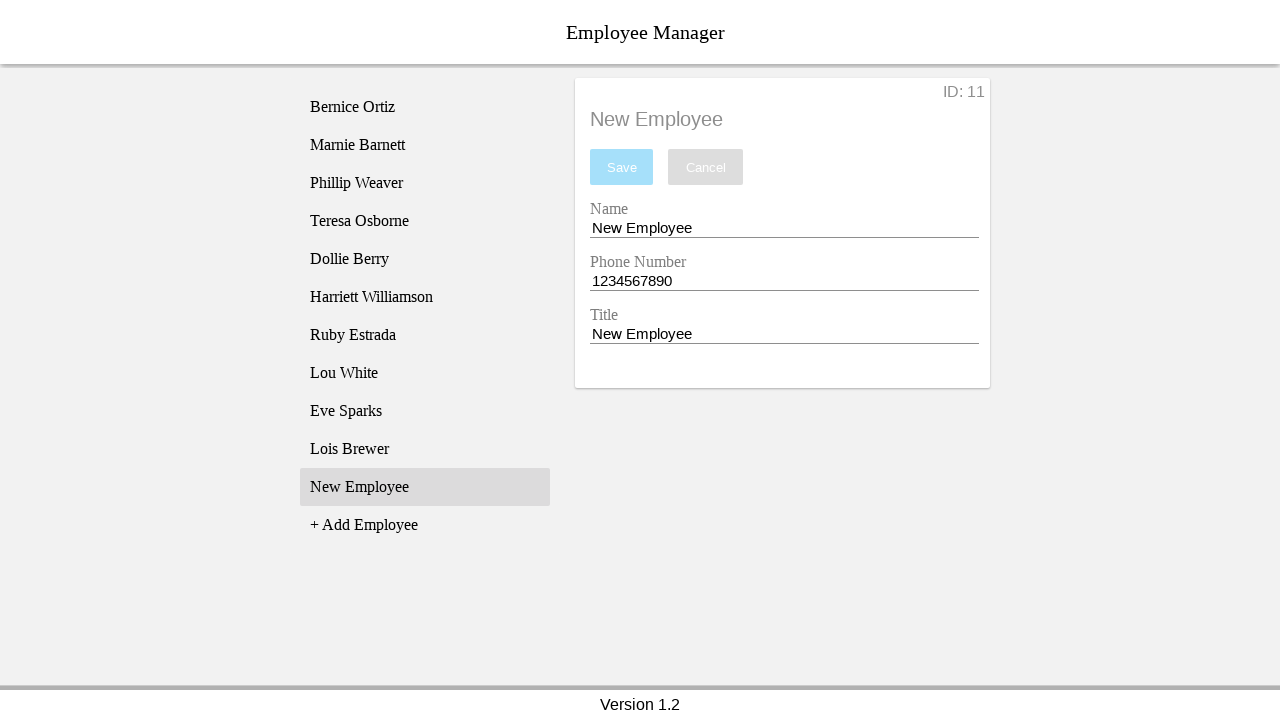

Clicked name entry field at (784, 228) on [name="nameEntry"]
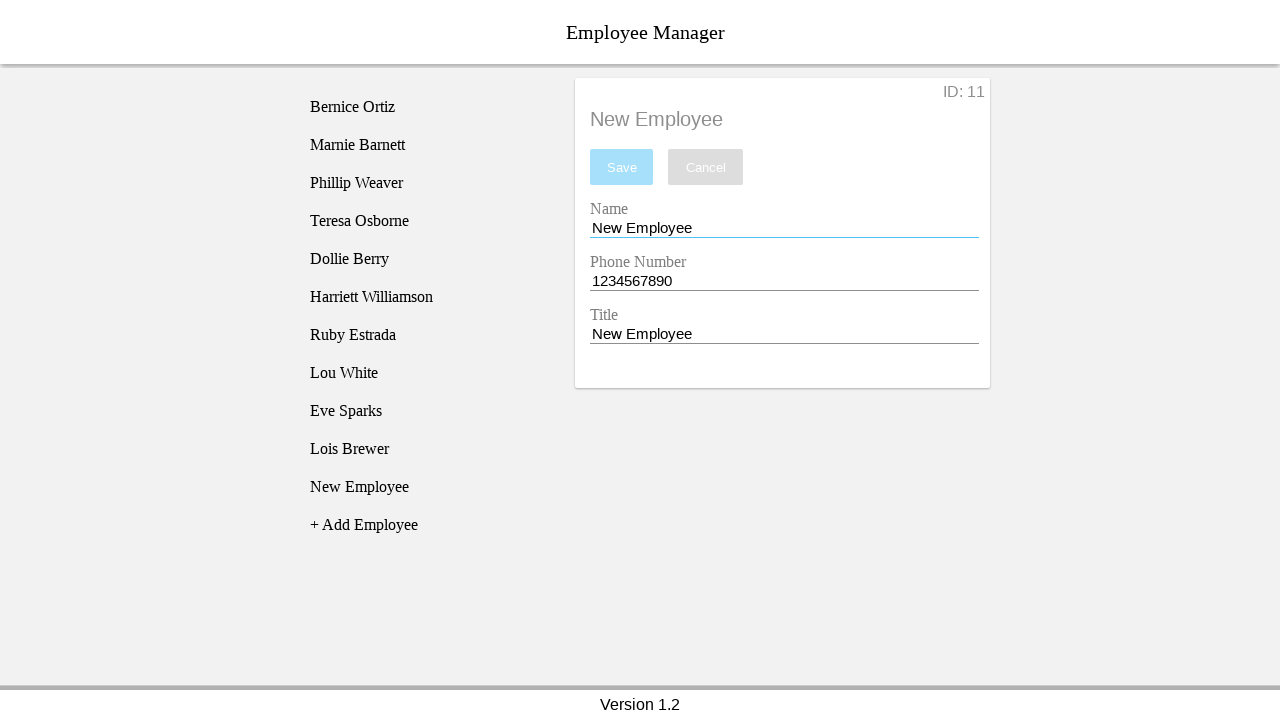

Cleared name entry field on [name="nameEntry"]
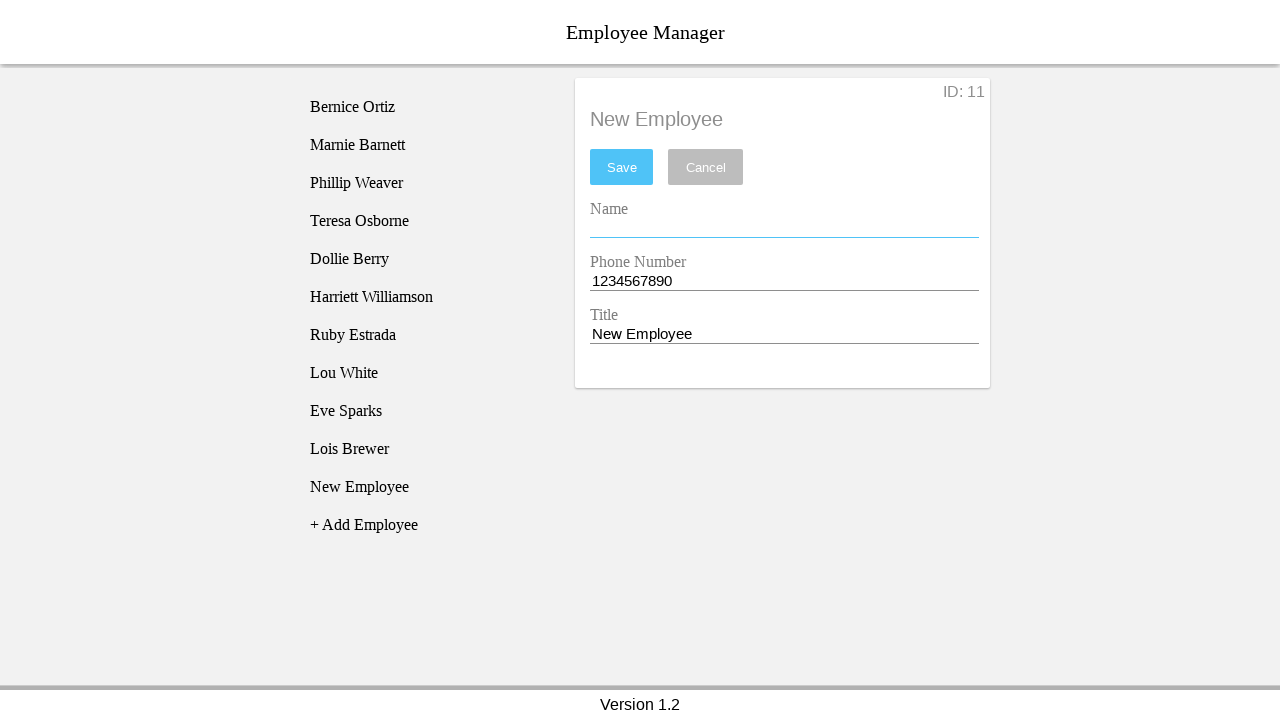

Entered employee name: Blossom on [name="nameEntry"]
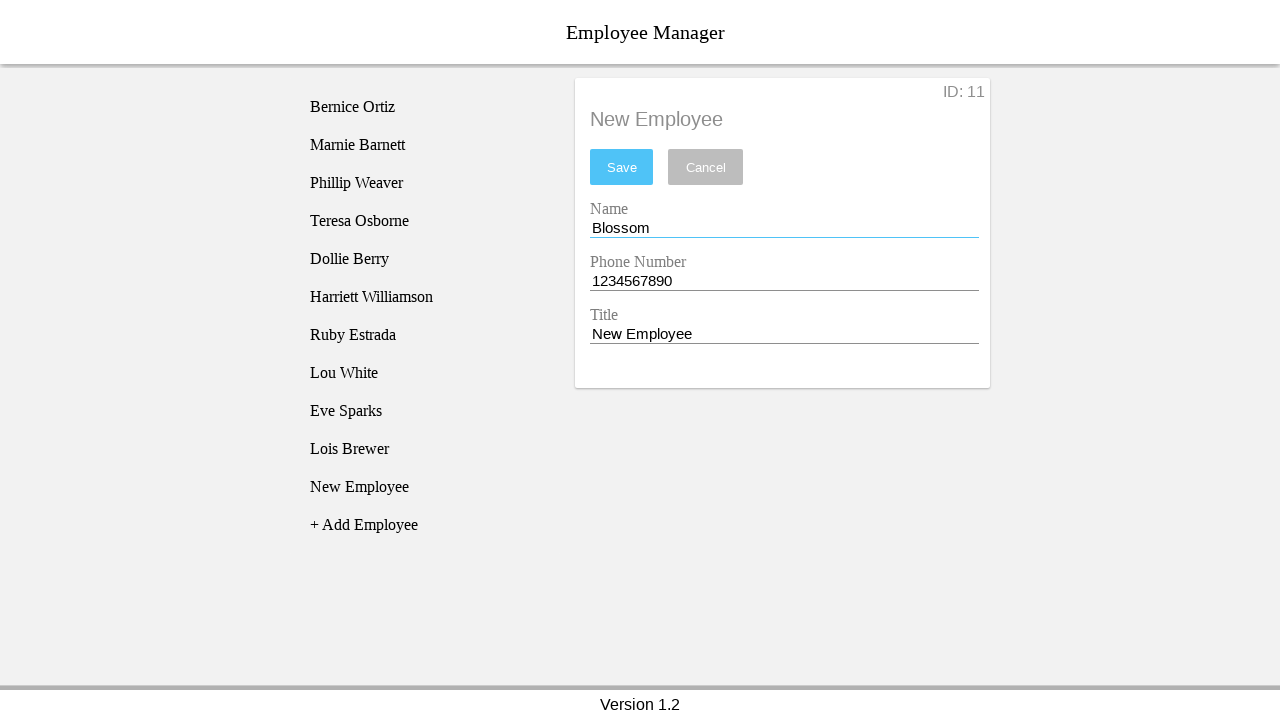

Clicked phone entry field at (784, 281) on [name="phoneEntry"]
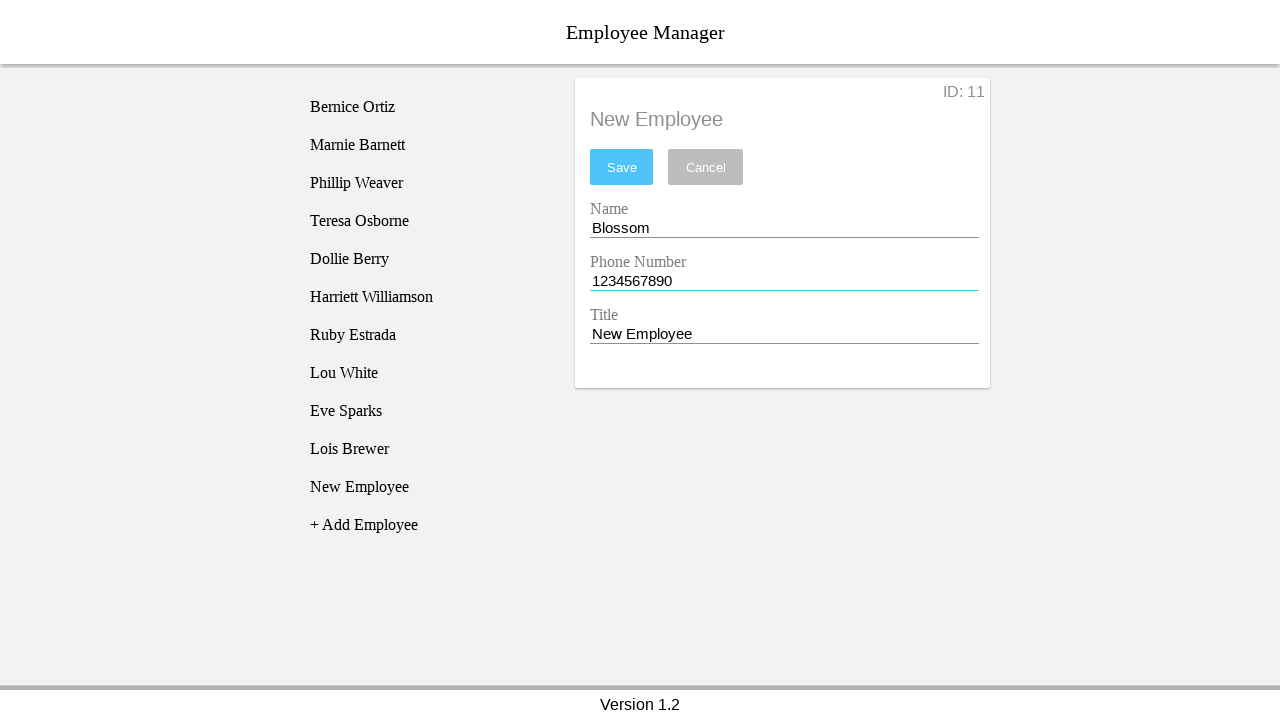

Cleared phone entry field on [name="phoneEntry"]
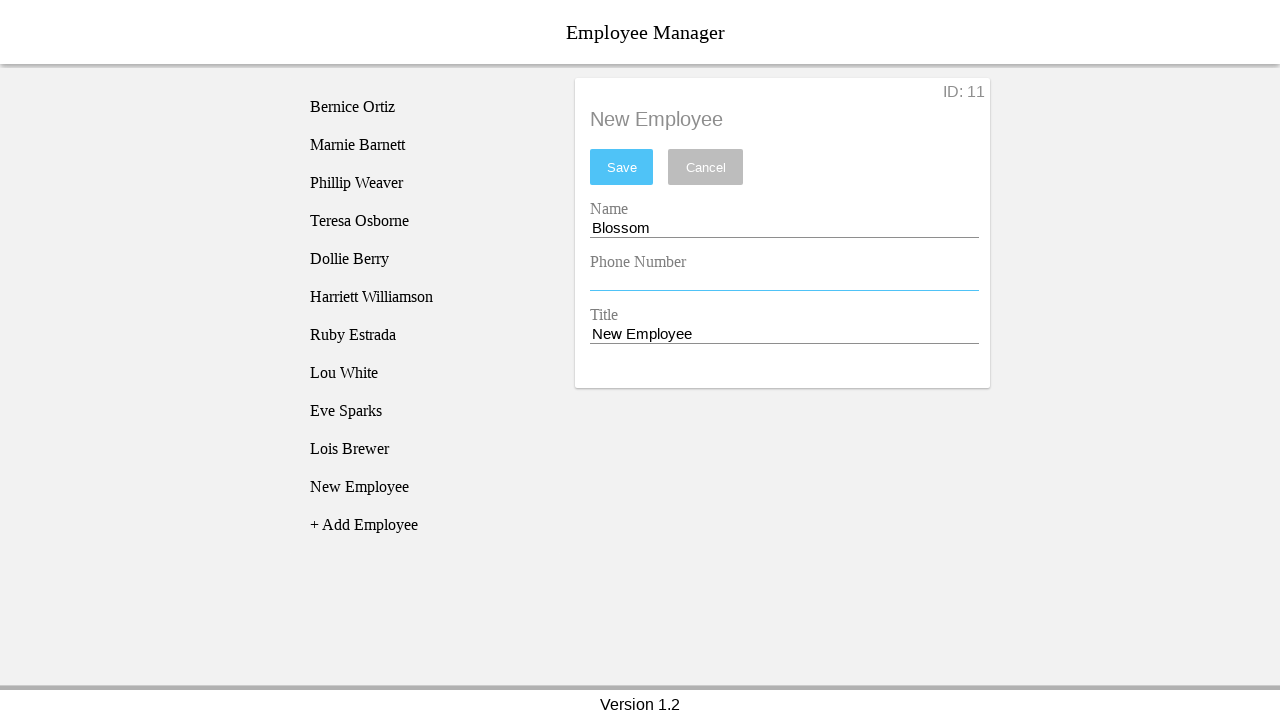

Entered phone number: 1234567890 on [name="phoneEntry"]
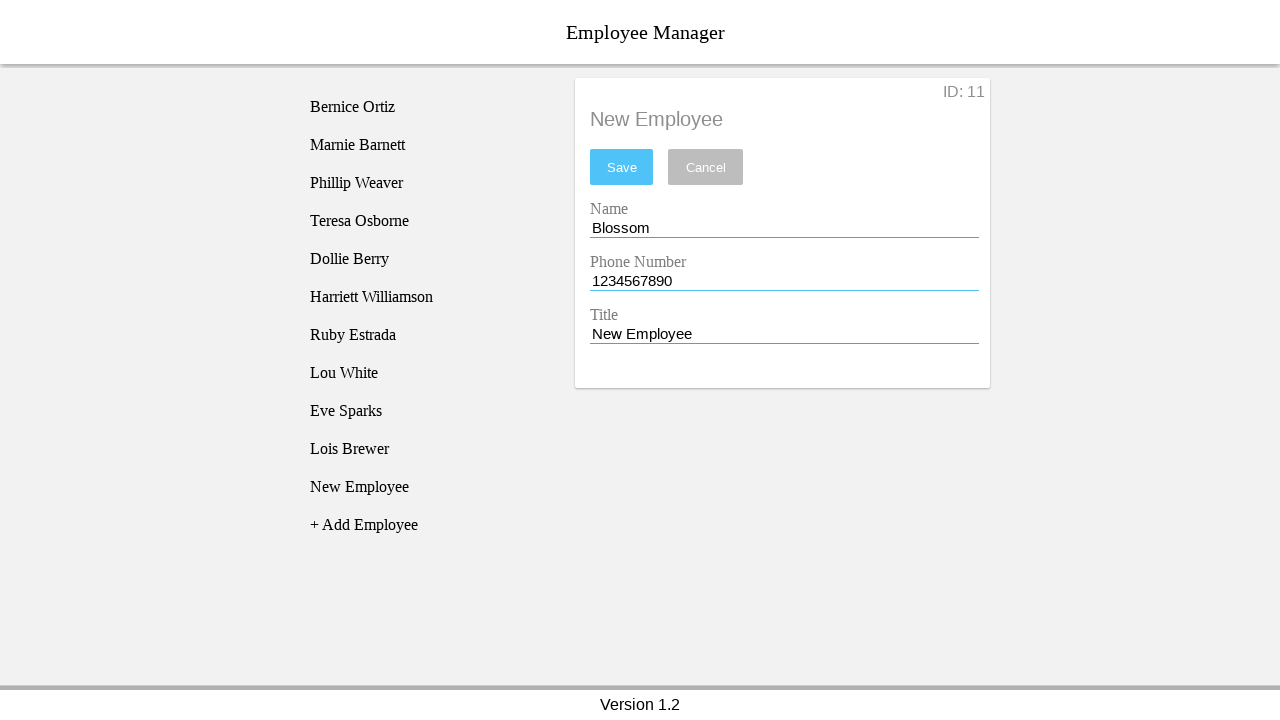

Clicked title entry field at (784, 334) on [name="titleEntry"]
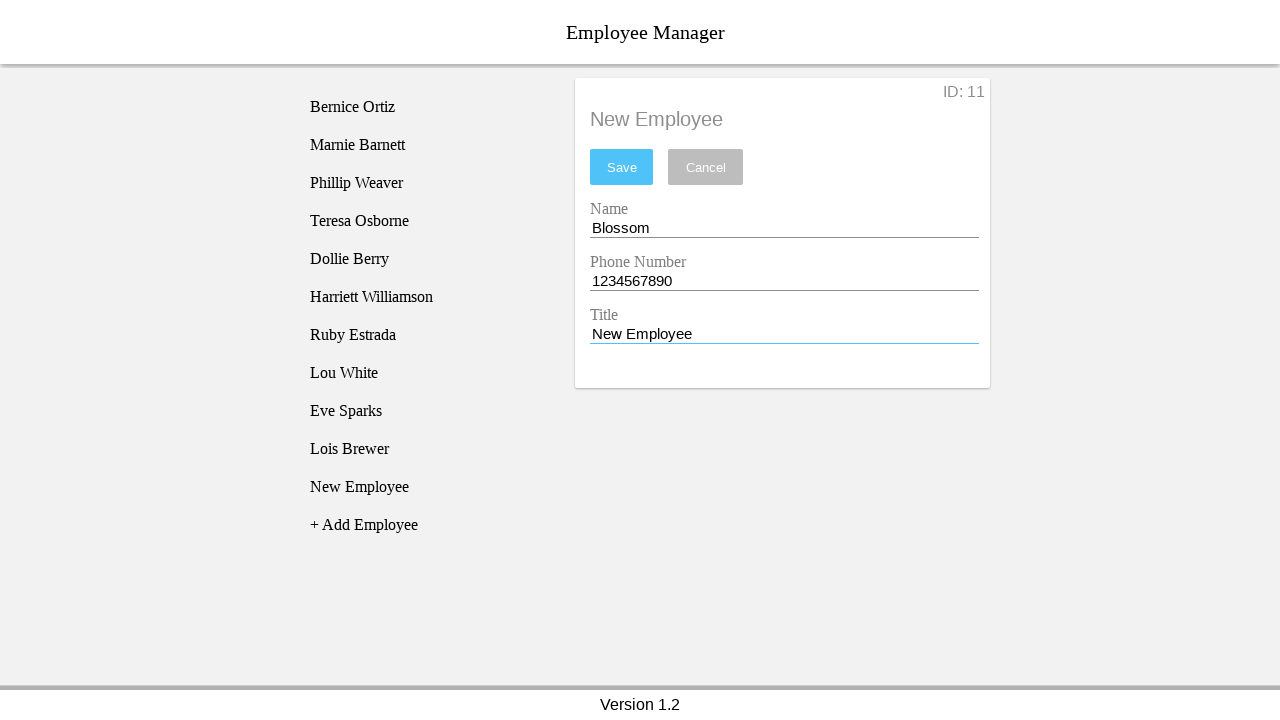

Cleared title entry field on [name="titleEntry"]
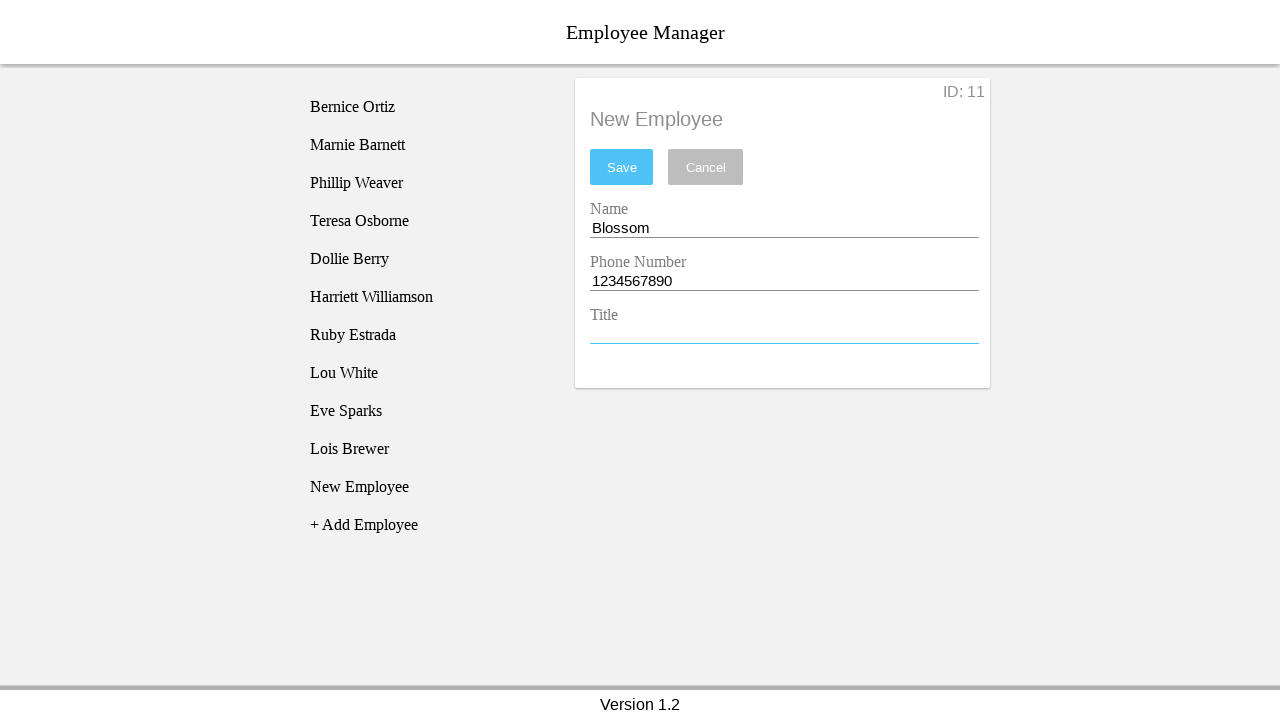

Entered job title: Power Puff Girl on [name="titleEntry"]
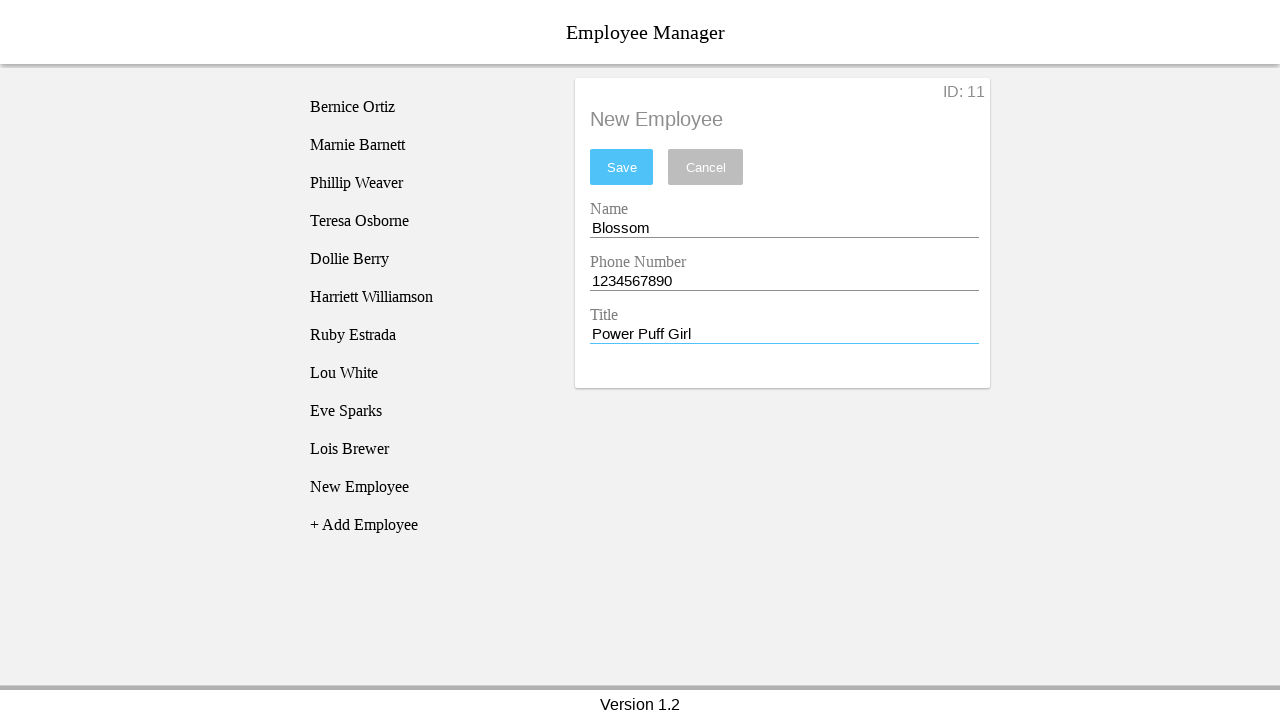

Clicked save button to add Blossom as employee at (622, 167) on #saveBtn
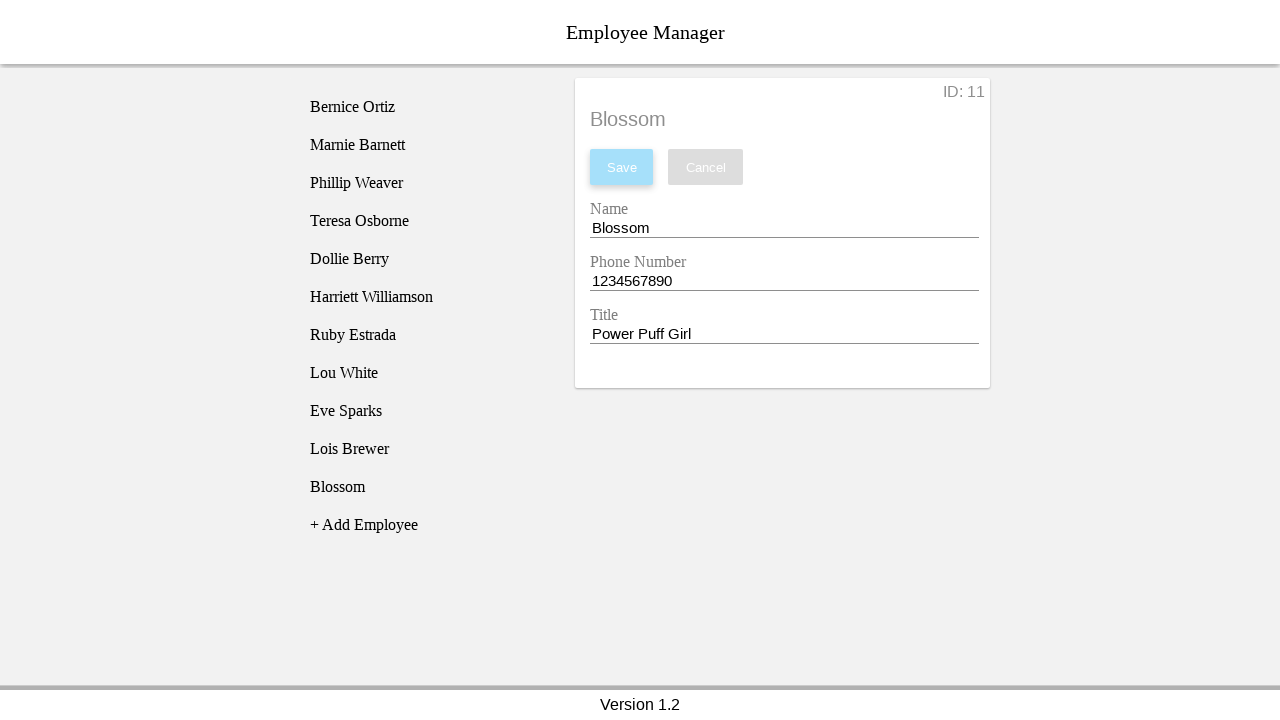

Clicked add employee button at (425, 525) on [name="addEmployee"]
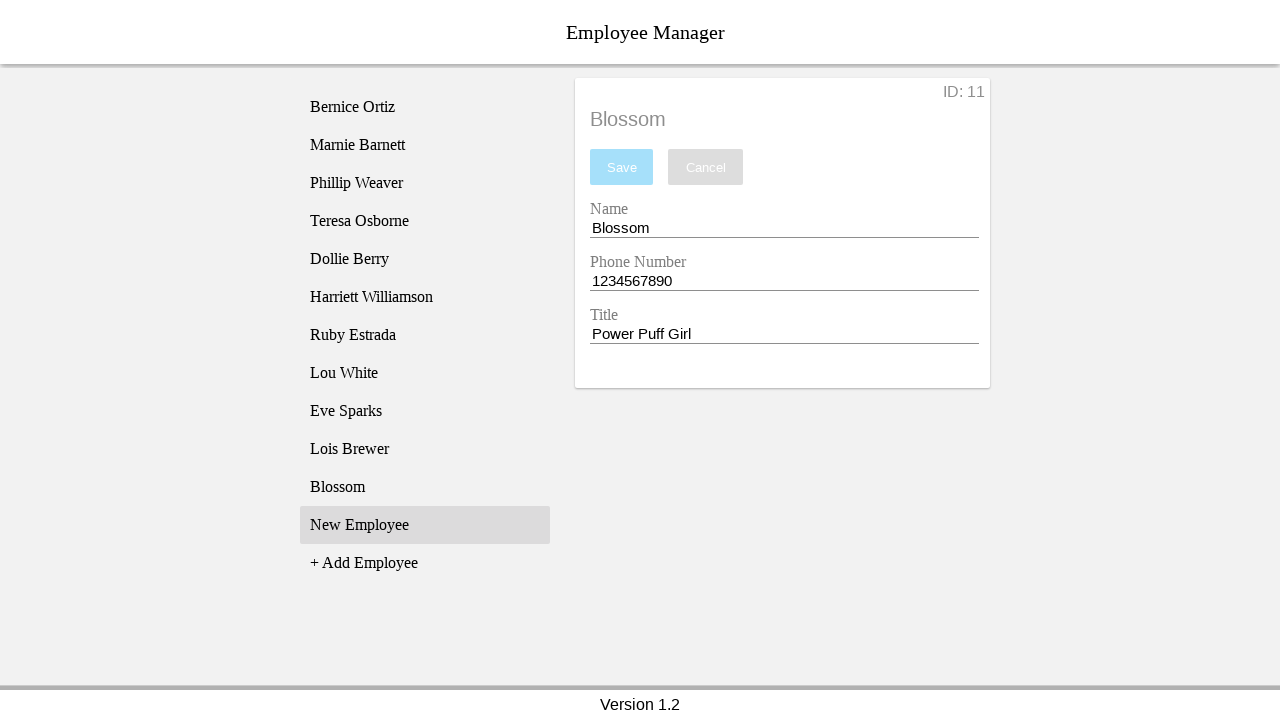

Clicked 'New Employee' option at (425, 525) on xpath=//li[text() = "New Employee"]
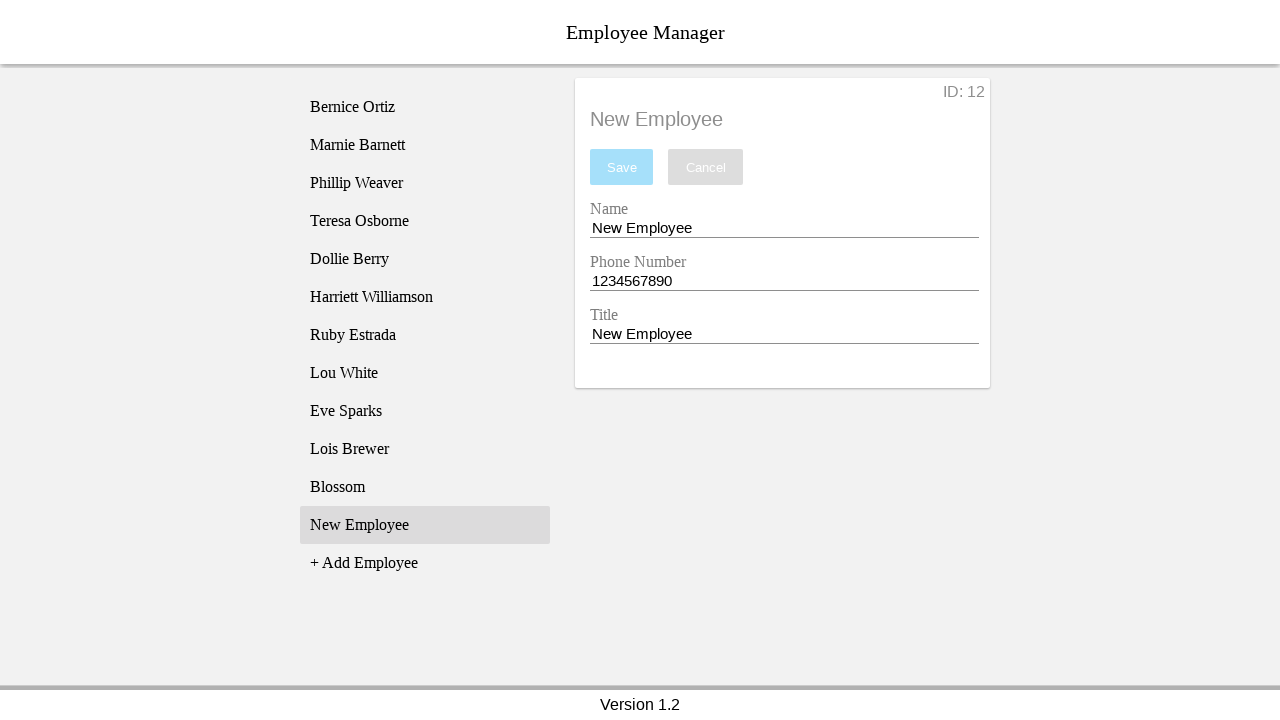

Clicked name entry field at (784, 228) on [name="nameEntry"]
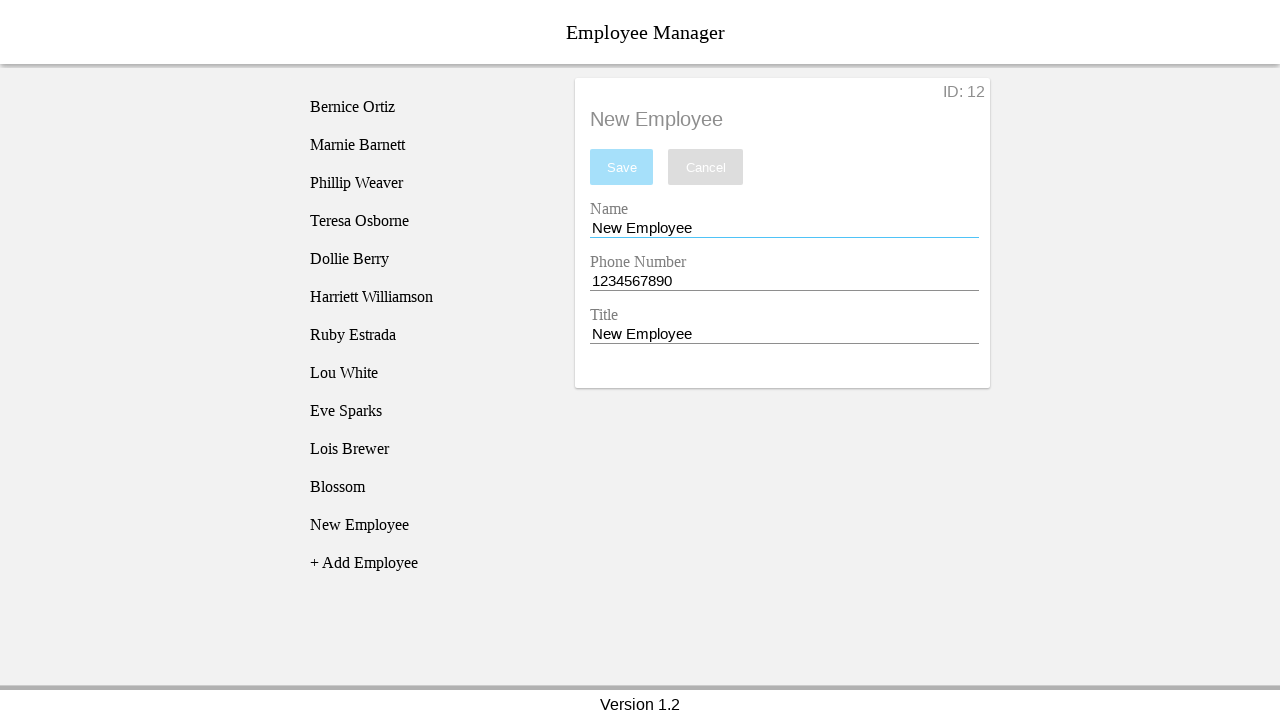

Cleared name entry field on [name="nameEntry"]
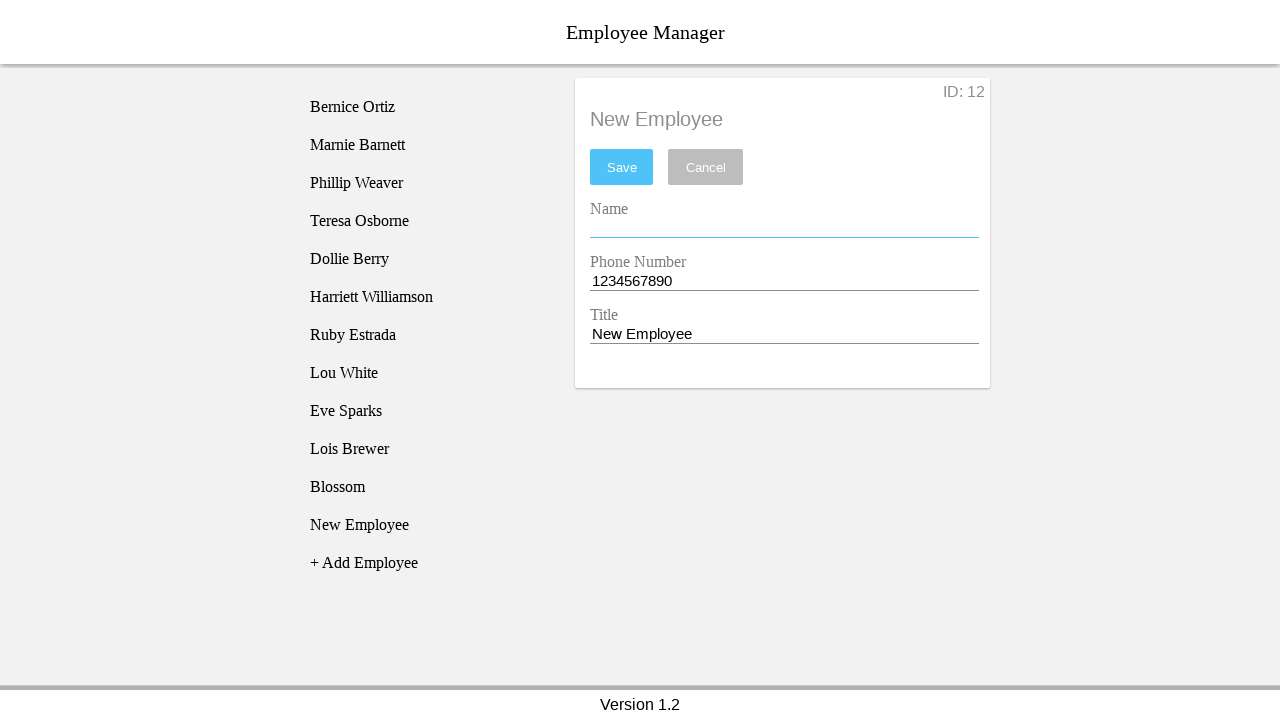

Entered employee name: Buttercup on [name="nameEntry"]
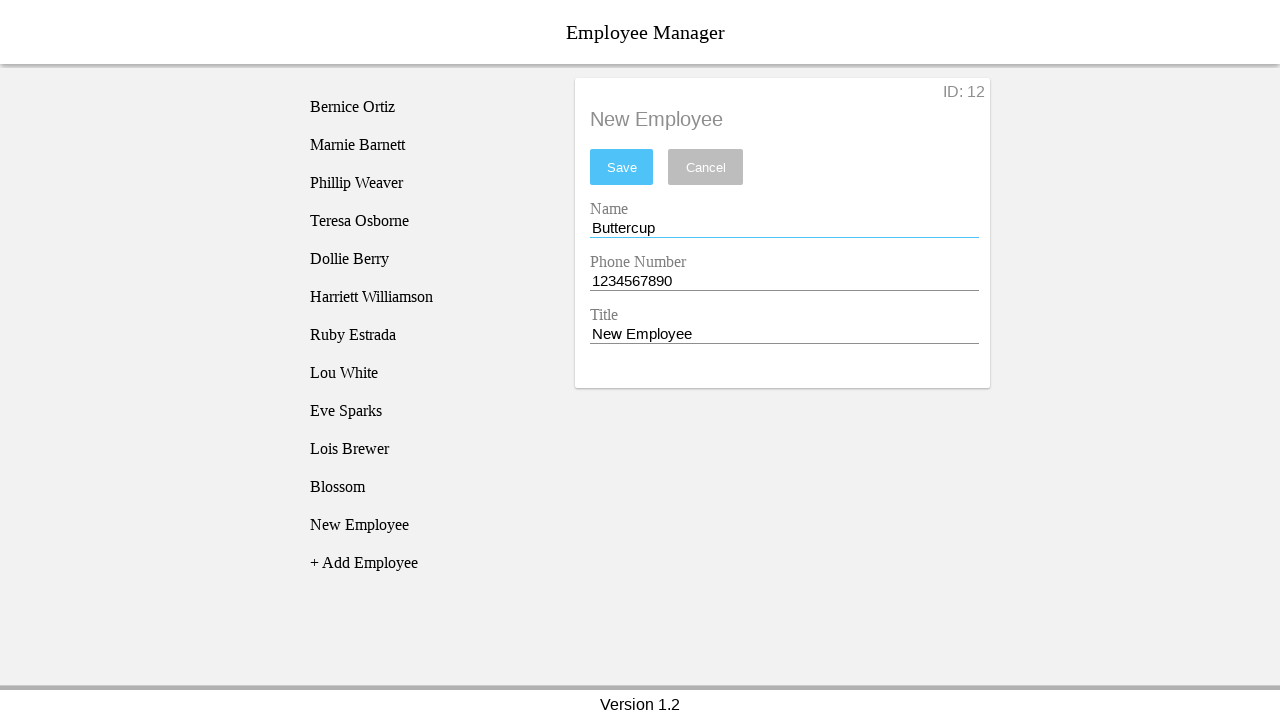

Clicked phone entry field at (784, 281) on [name="phoneEntry"]
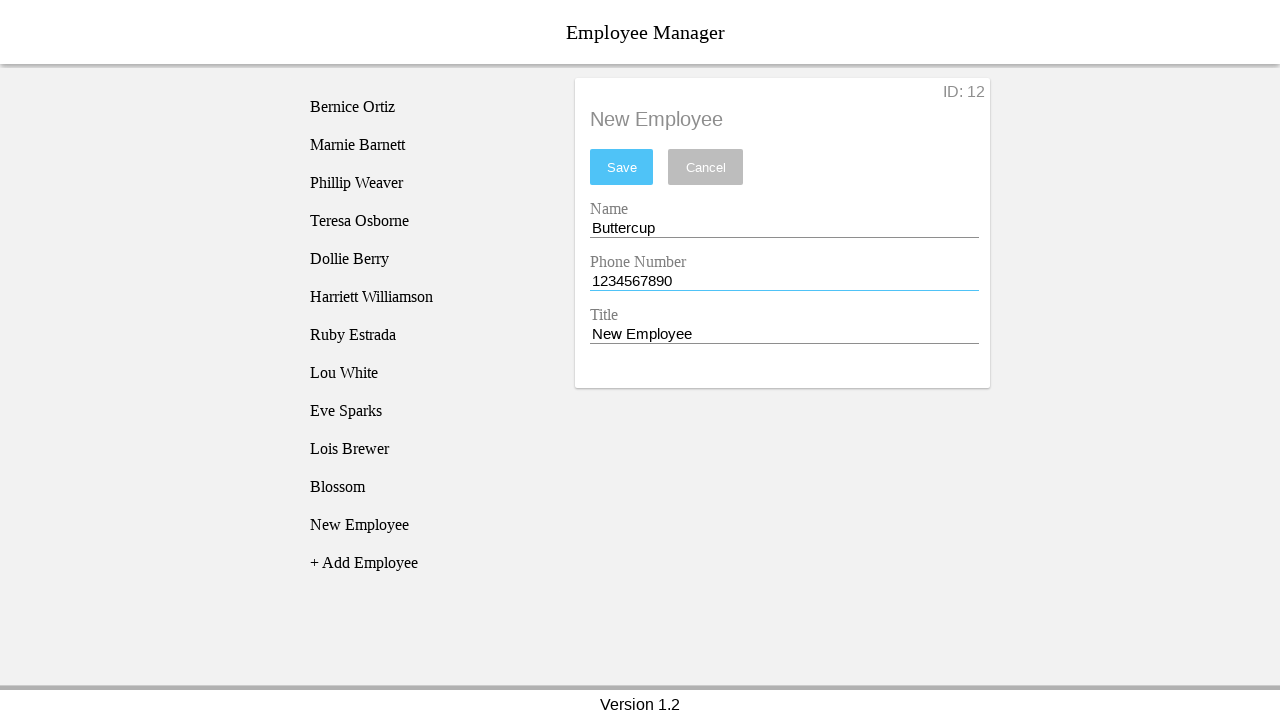

Cleared phone entry field on [name="phoneEntry"]
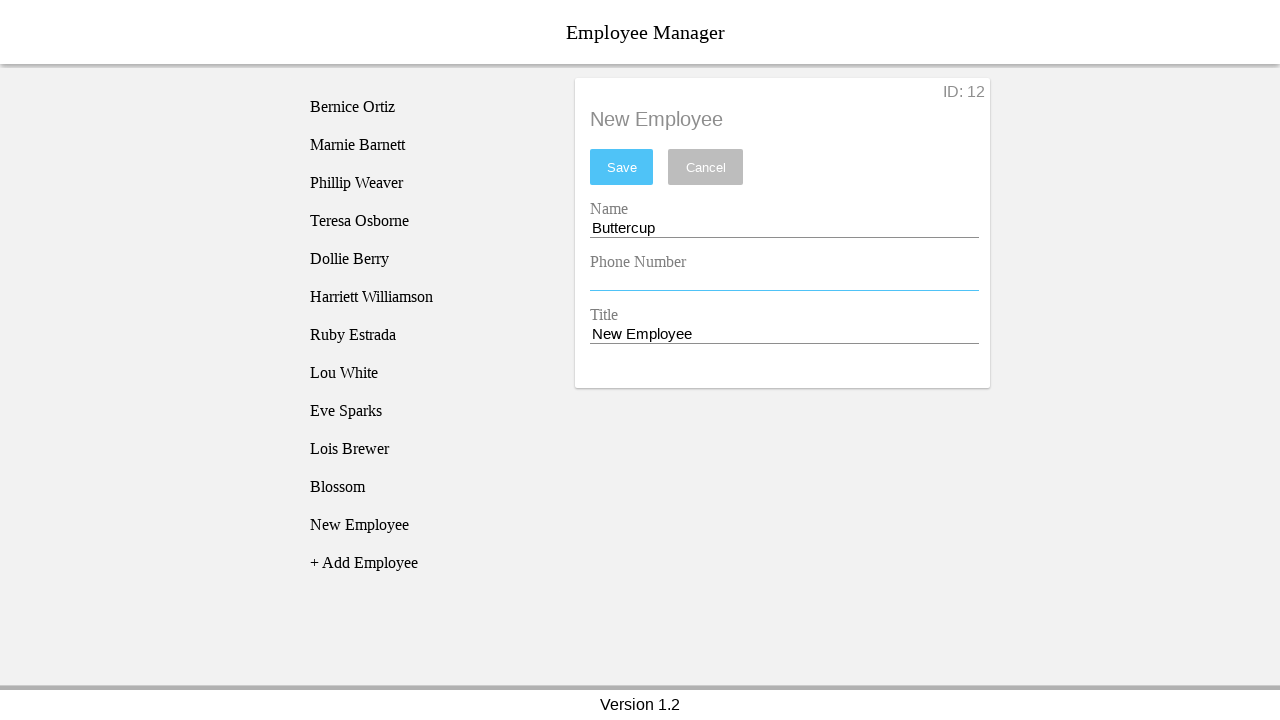

Entered phone number: 1234567890 on [name="phoneEntry"]
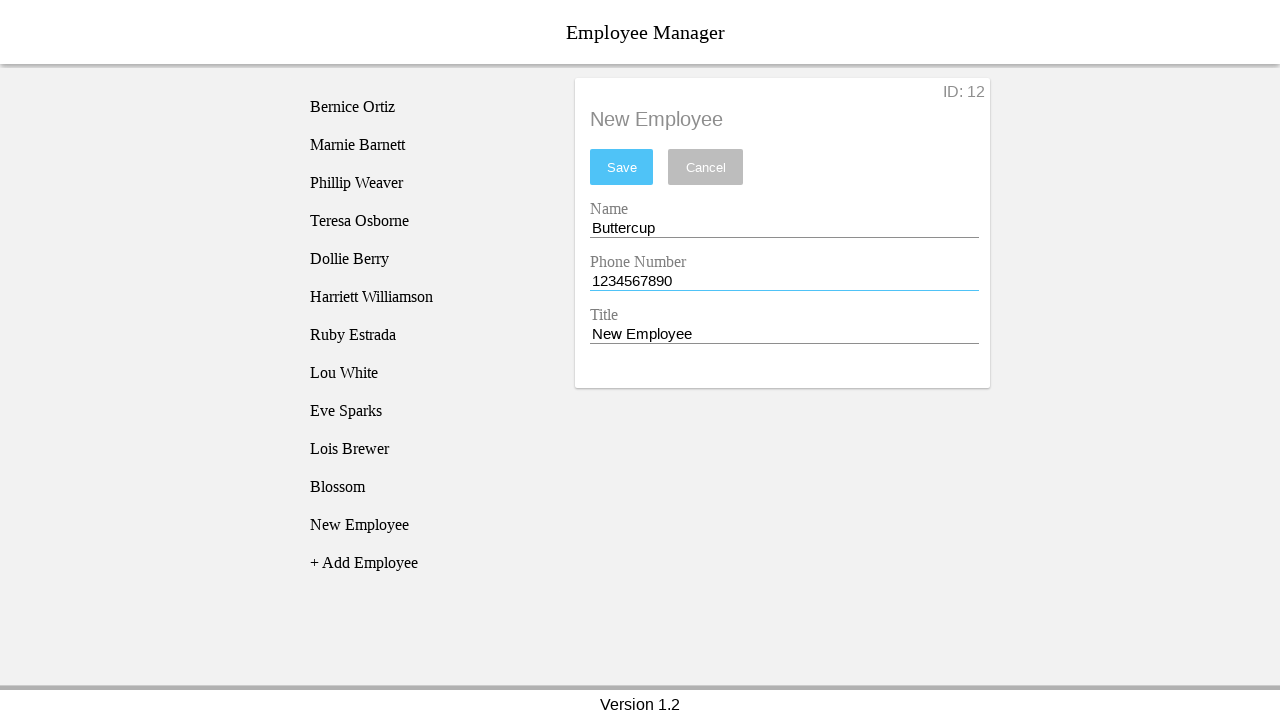

Clicked title entry field at (784, 334) on [name="titleEntry"]
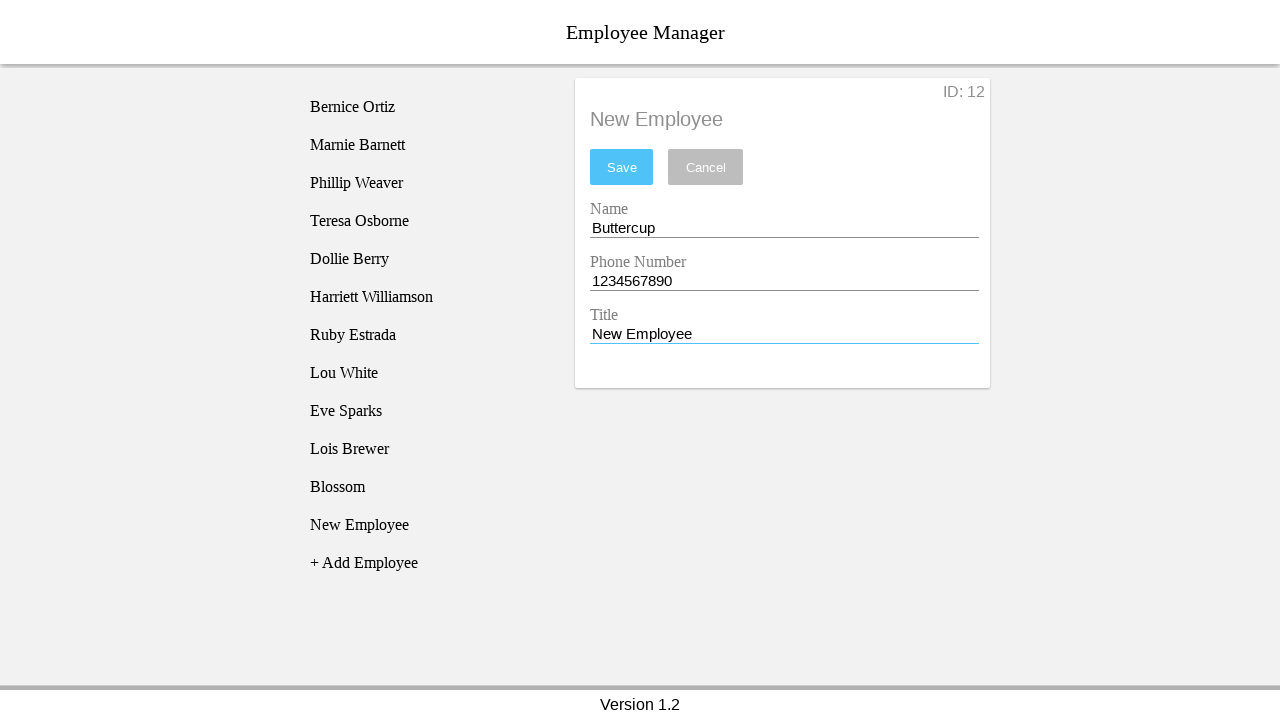

Cleared title entry field on [name="titleEntry"]
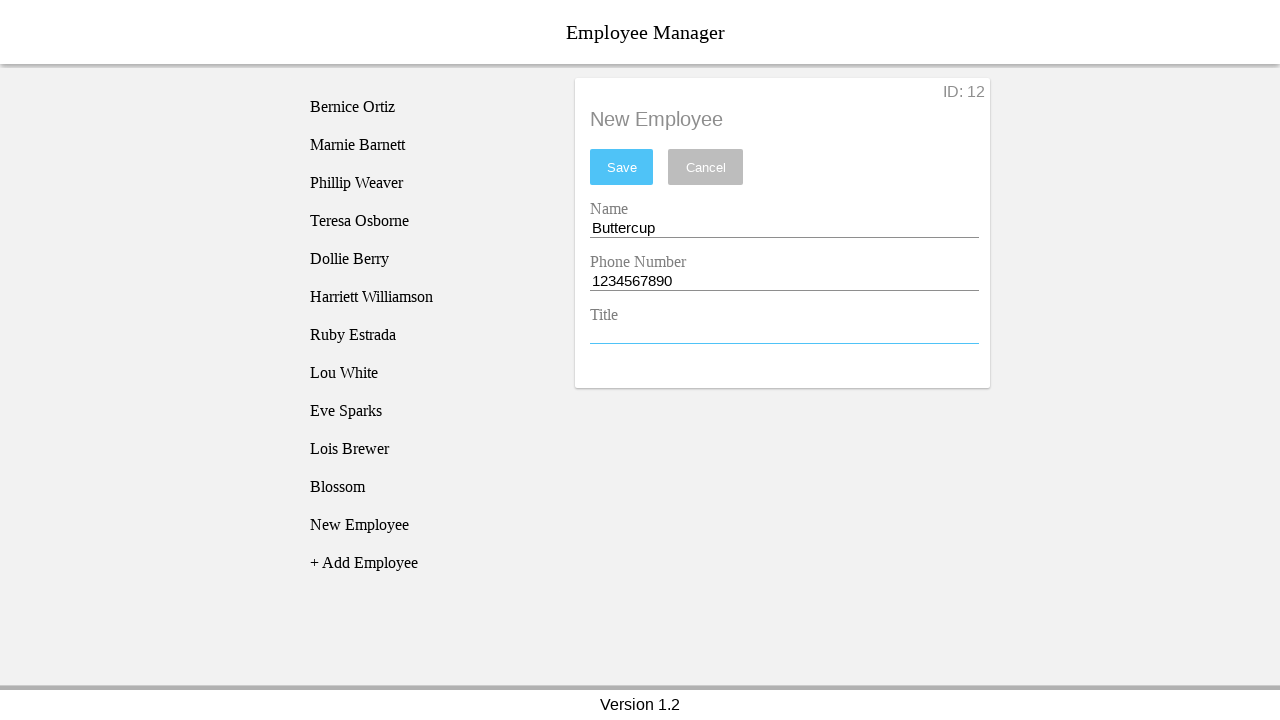

Entered job title: Power Puff Girl on [name="titleEntry"]
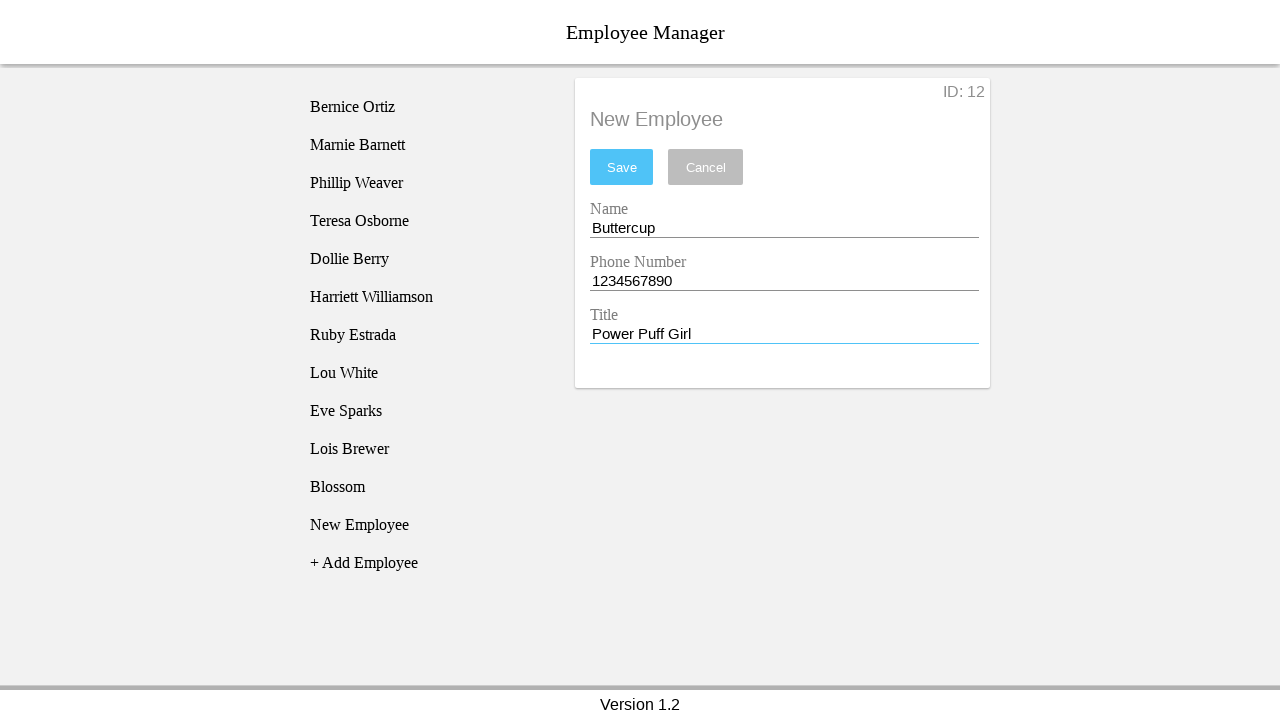

Clicked save button to add Buttercup as employee at (622, 167) on #saveBtn
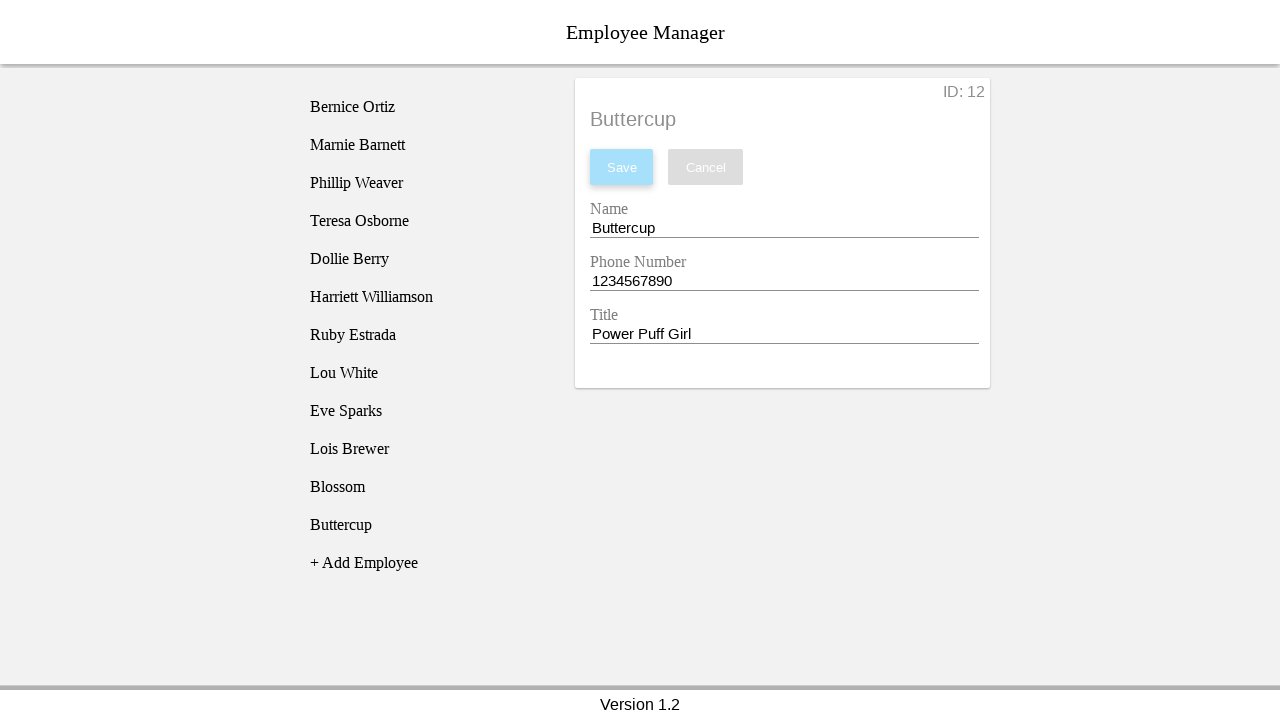

Clicked add employee button at (425, 563) on [name="addEmployee"]
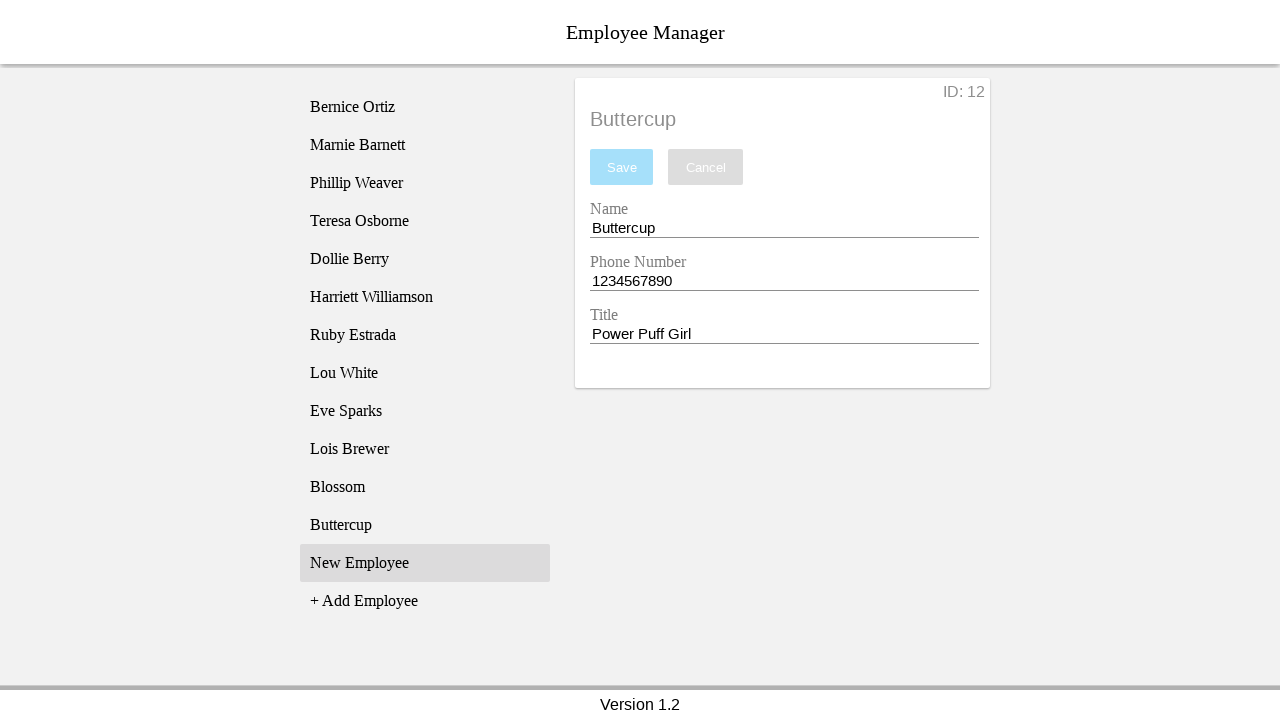

Clicked 'New Employee' option at (425, 563) on xpath=//li[text() = "New Employee"]
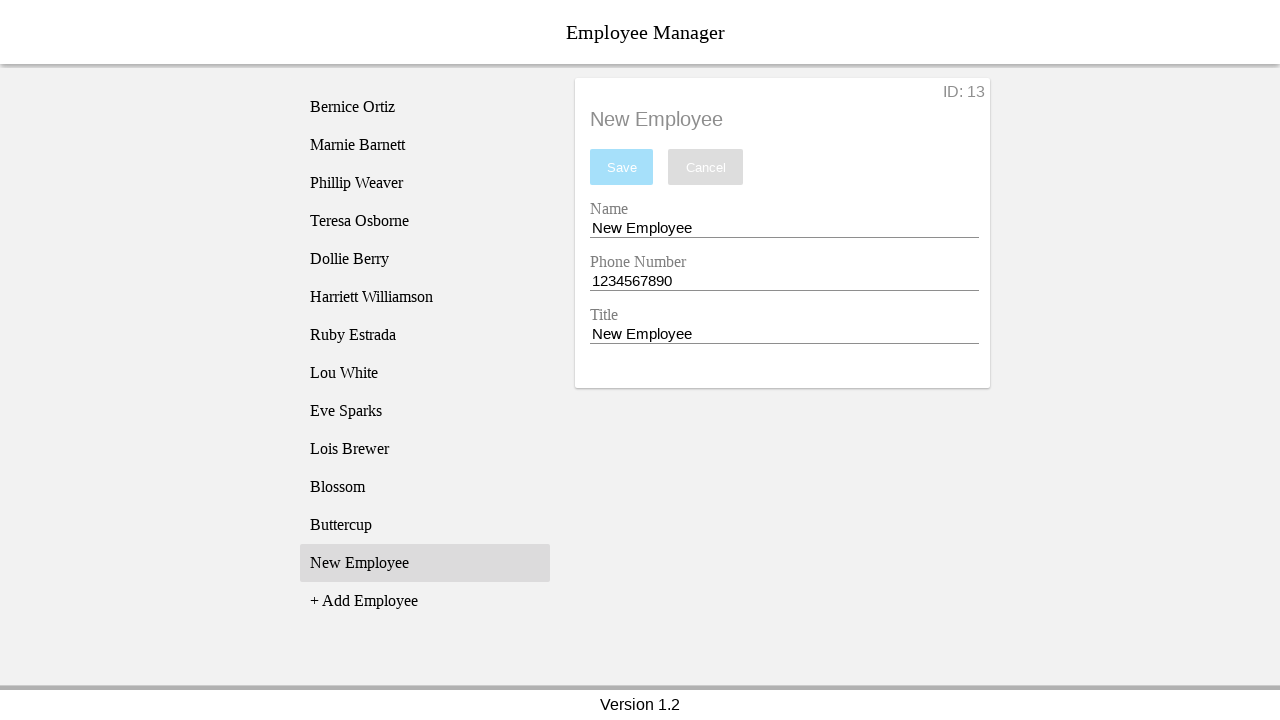

Clicked name entry field at (784, 228) on [name="nameEntry"]
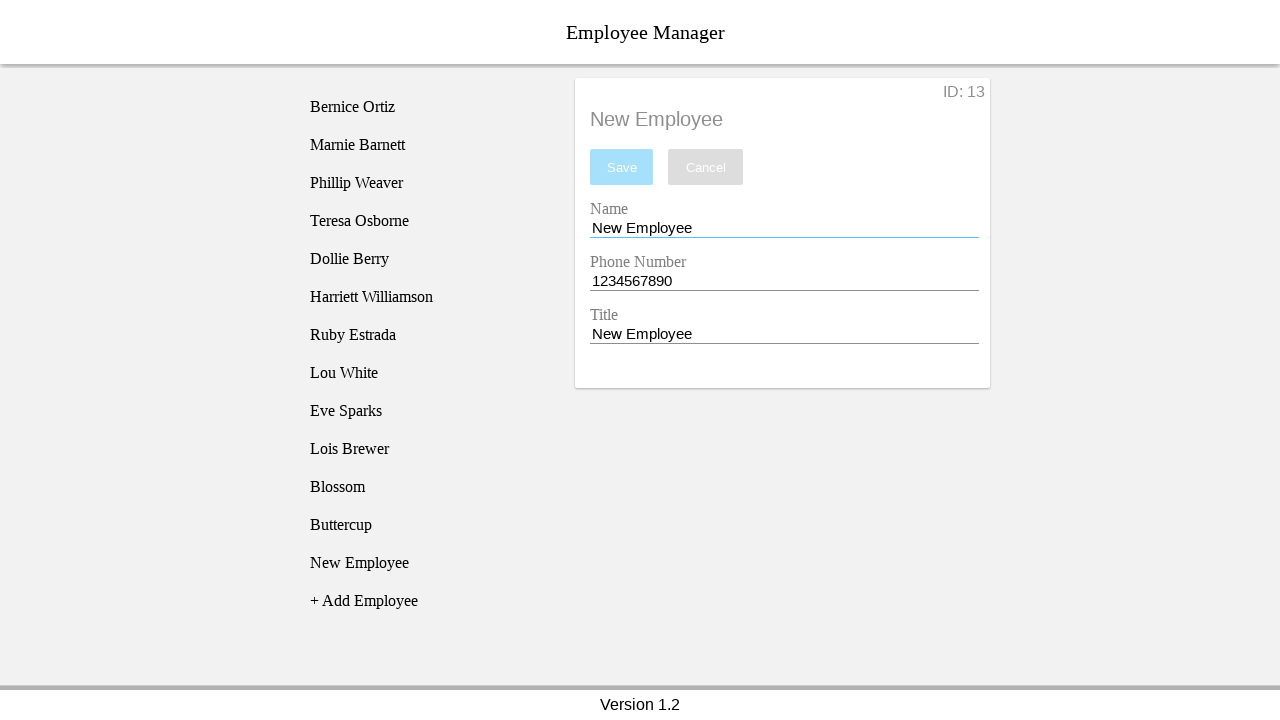

Cleared name entry field on [name="nameEntry"]
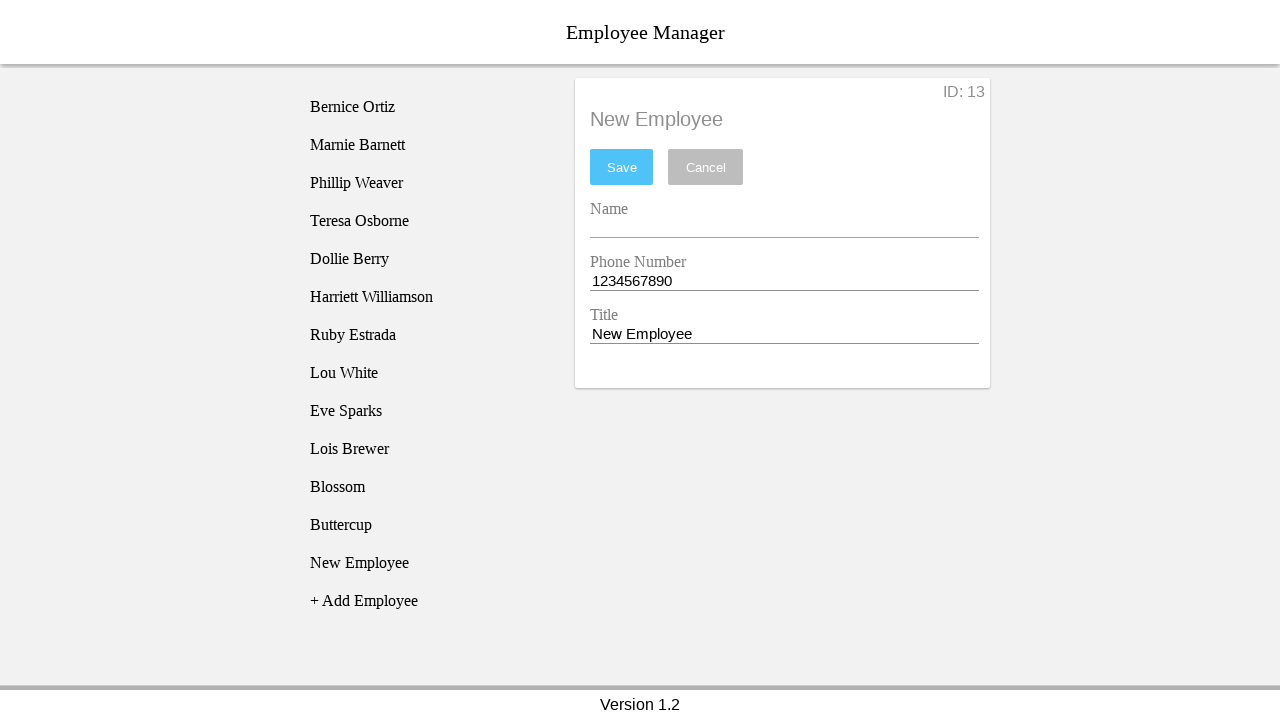

Entered employee name: Bubbles on [name="nameEntry"]
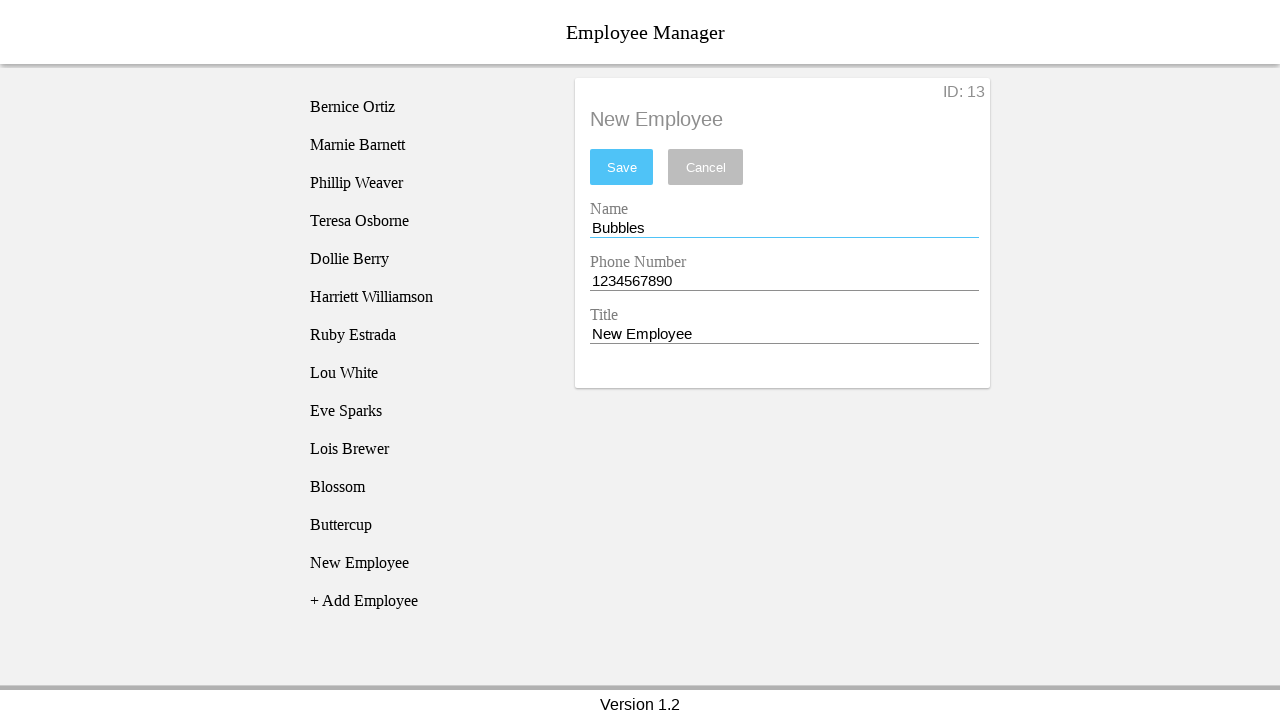

Clicked phone entry field at (784, 281) on [name="phoneEntry"]
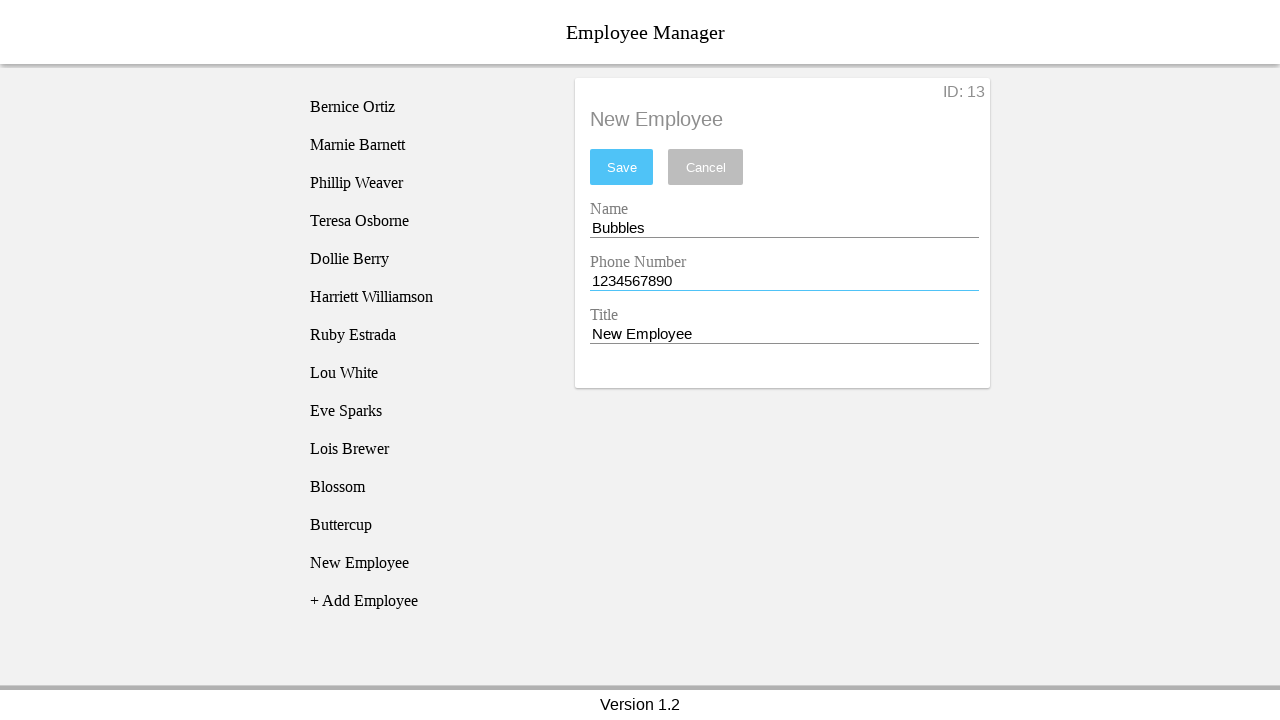

Cleared phone entry field on [name="phoneEntry"]
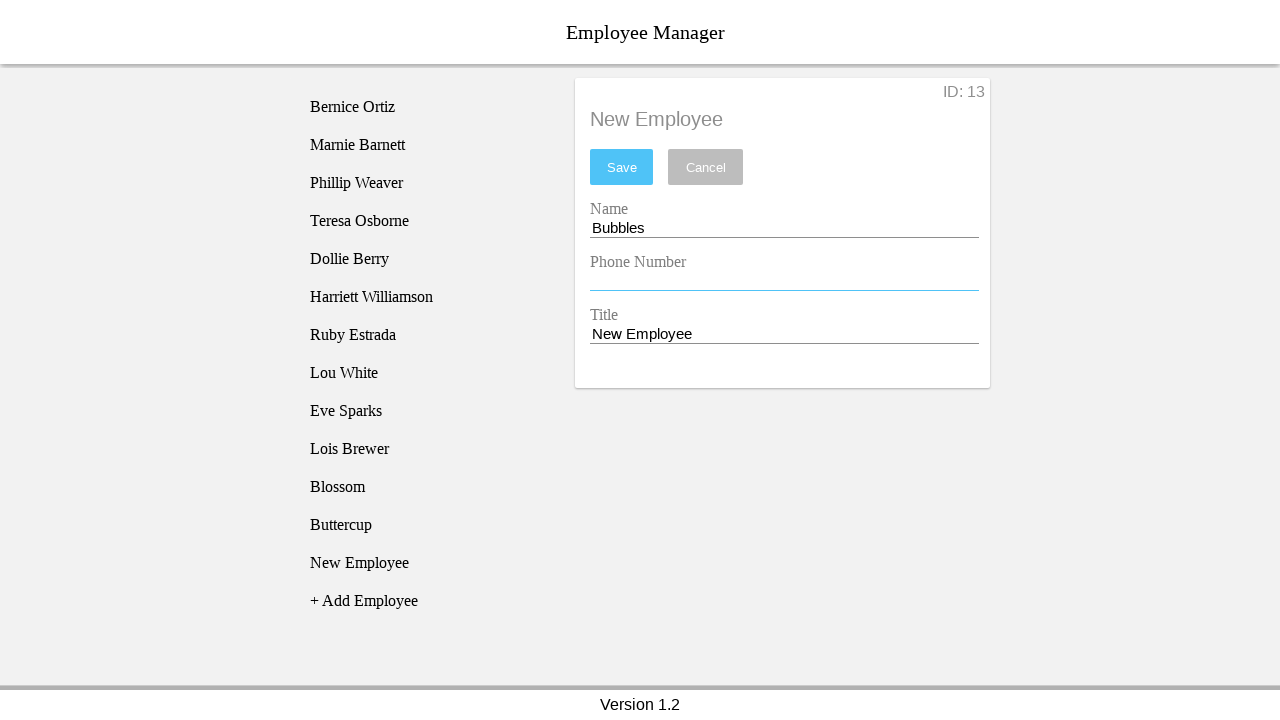

Entered phone number: 1234567890 on [name="phoneEntry"]
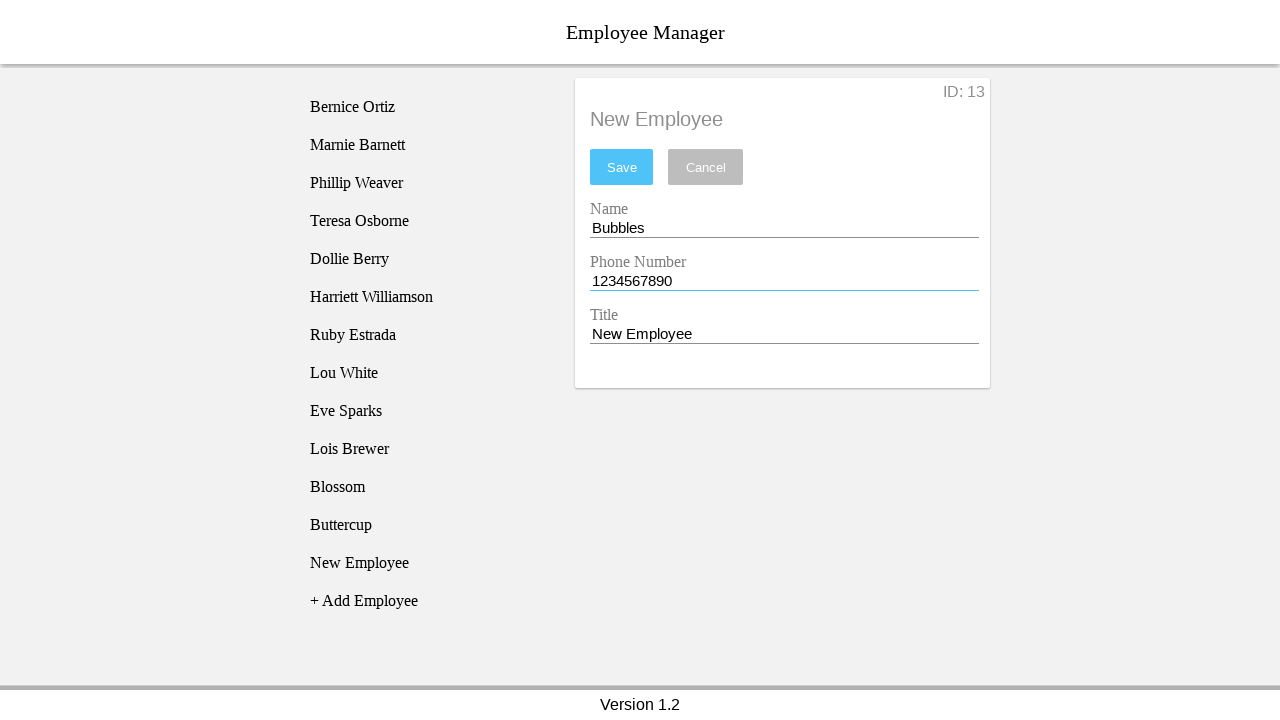

Clicked title entry field at (784, 334) on [name="titleEntry"]
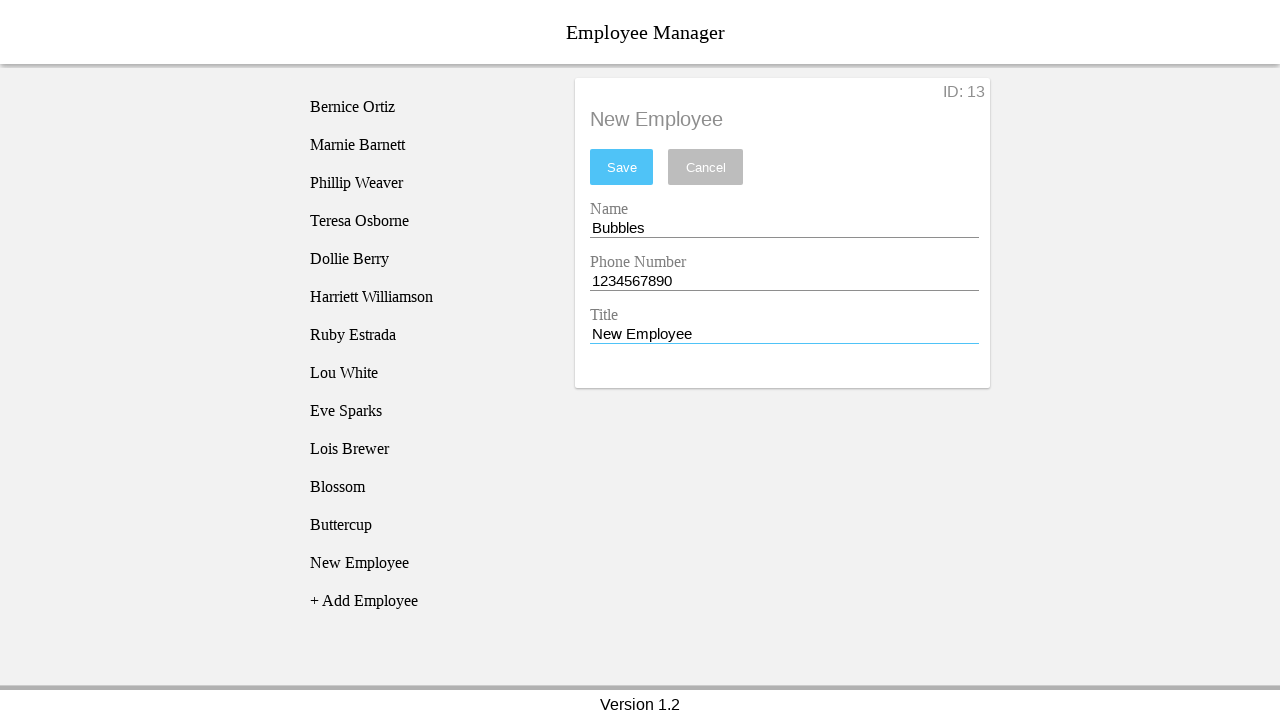

Cleared title entry field on [name="titleEntry"]
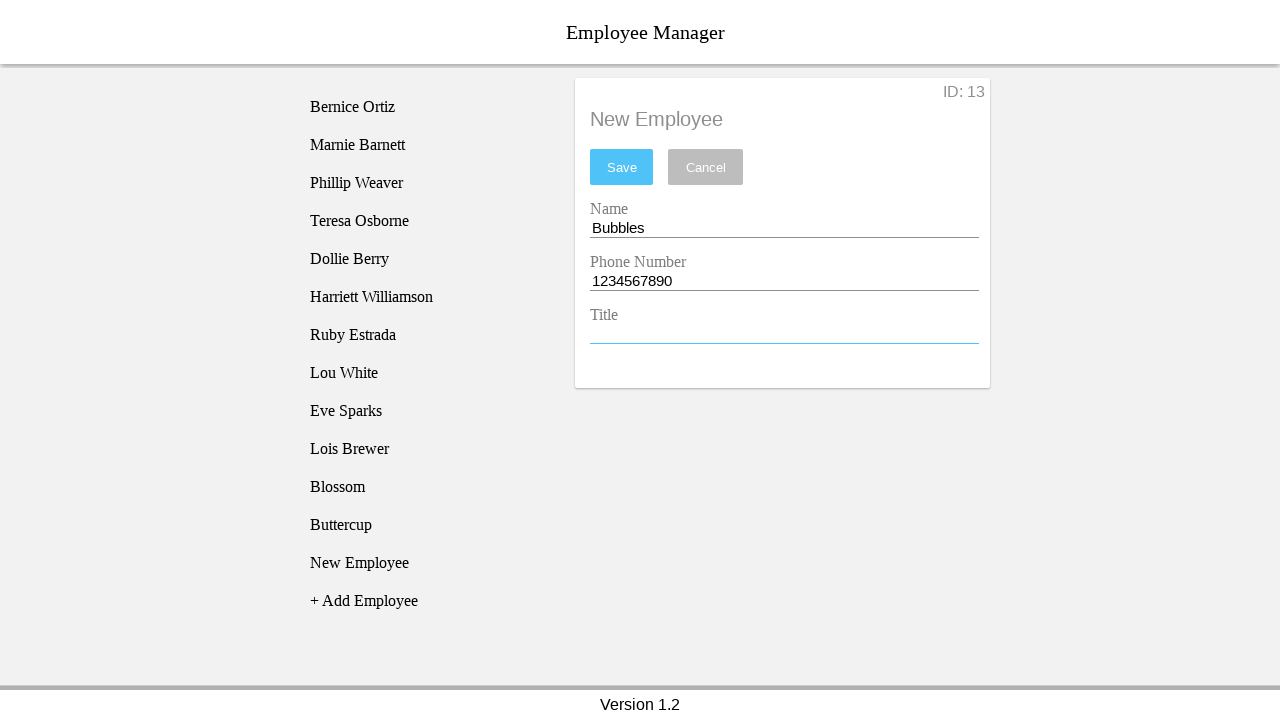

Entered job title: Power Puff Girl on [name="titleEntry"]
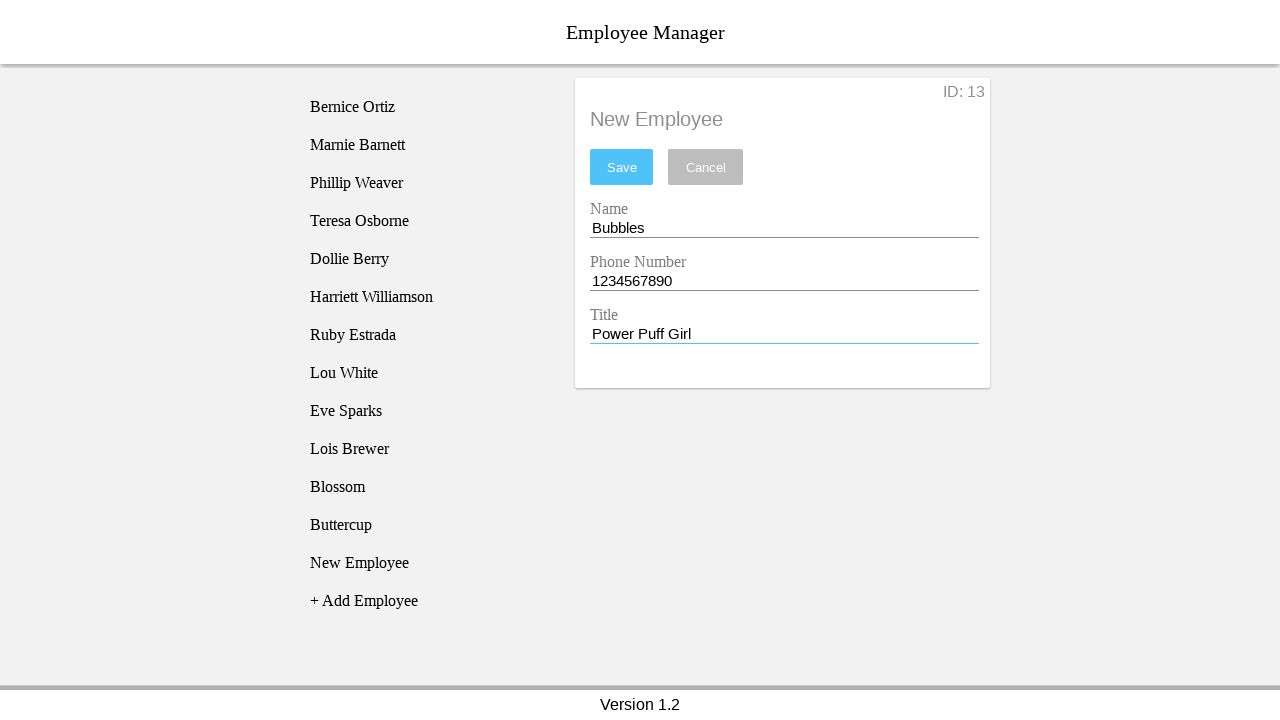

Clicked save button to add Bubbles as employee at (622, 167) on #saveBtn
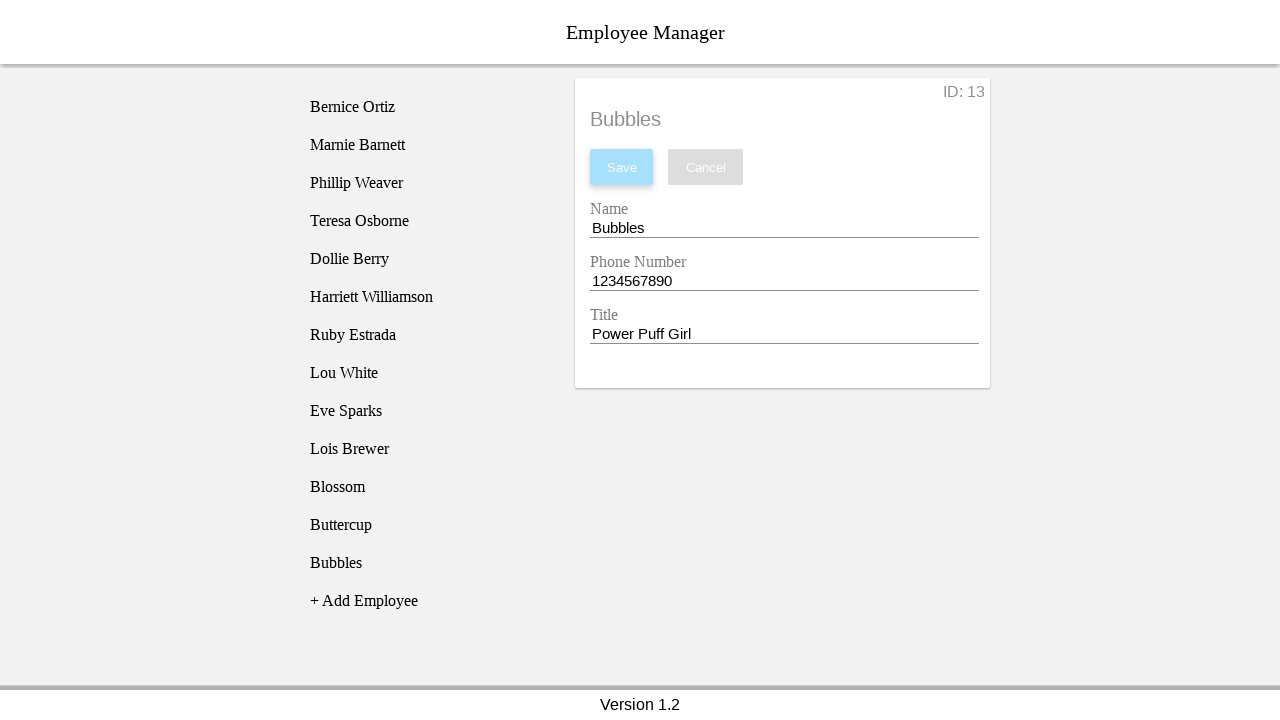

Clicked add employee button at (425, 601) on [name="addEmployee"]
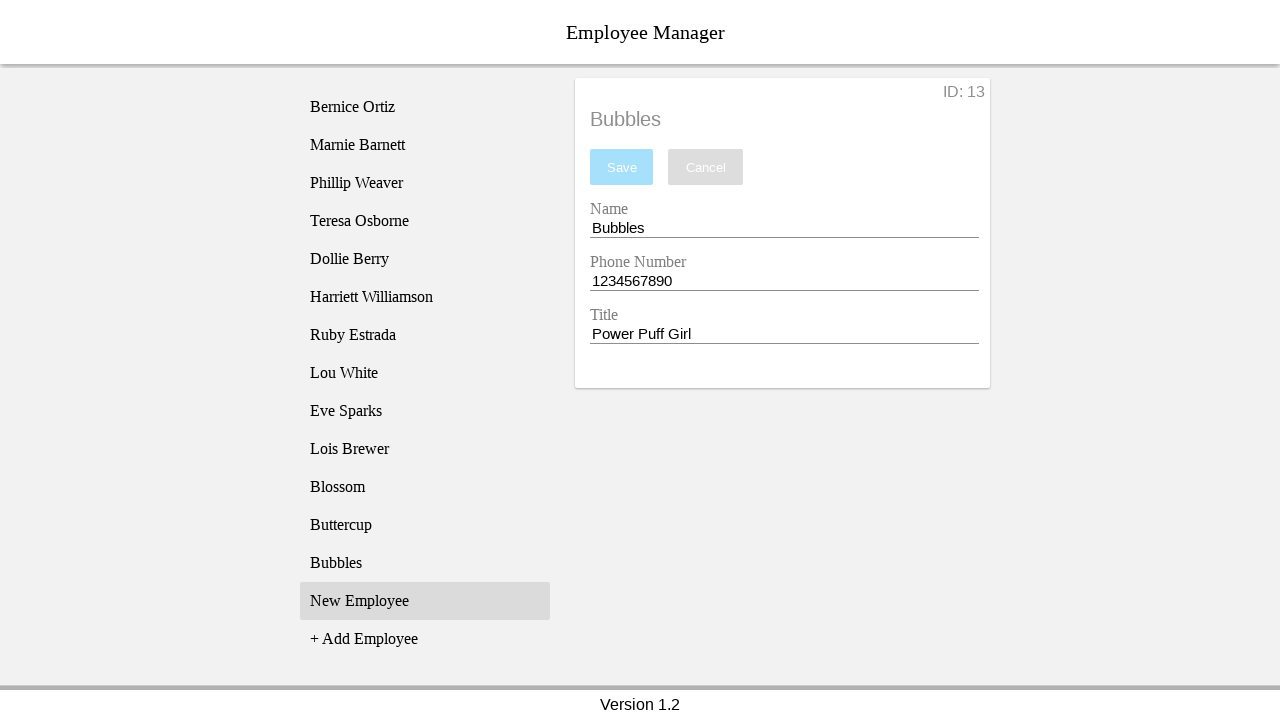

Clicked 'New Employee' option at (425, 601) on xpath=//li[text() = "New Employee"]
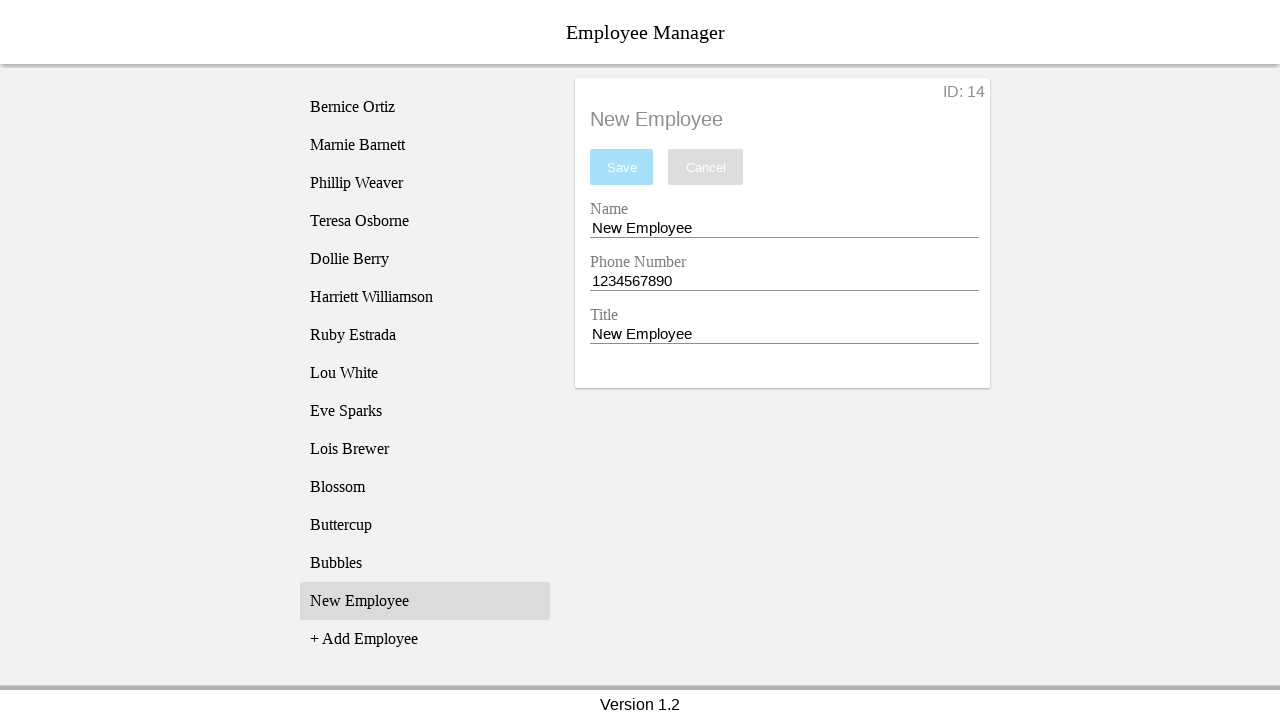

Clicked name entry field at (784, 228) on [name="nameEntry"]
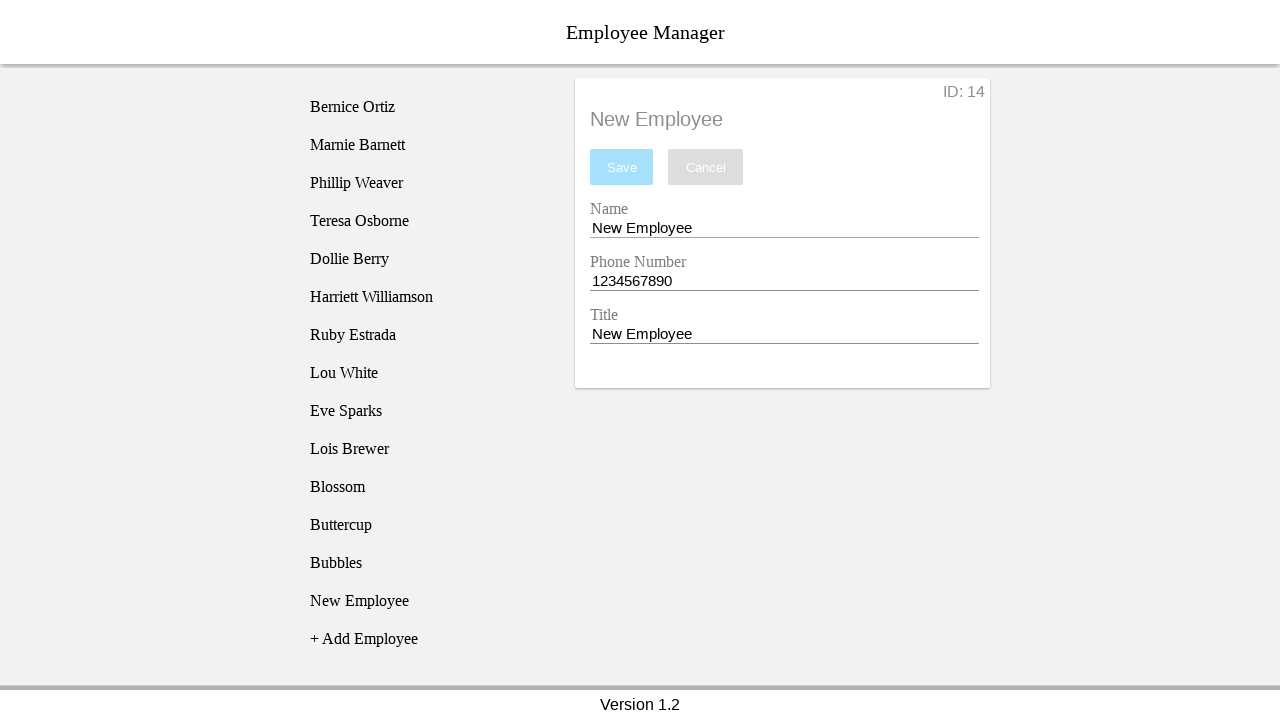

Cleared name entry field on [name="nameEntry"]
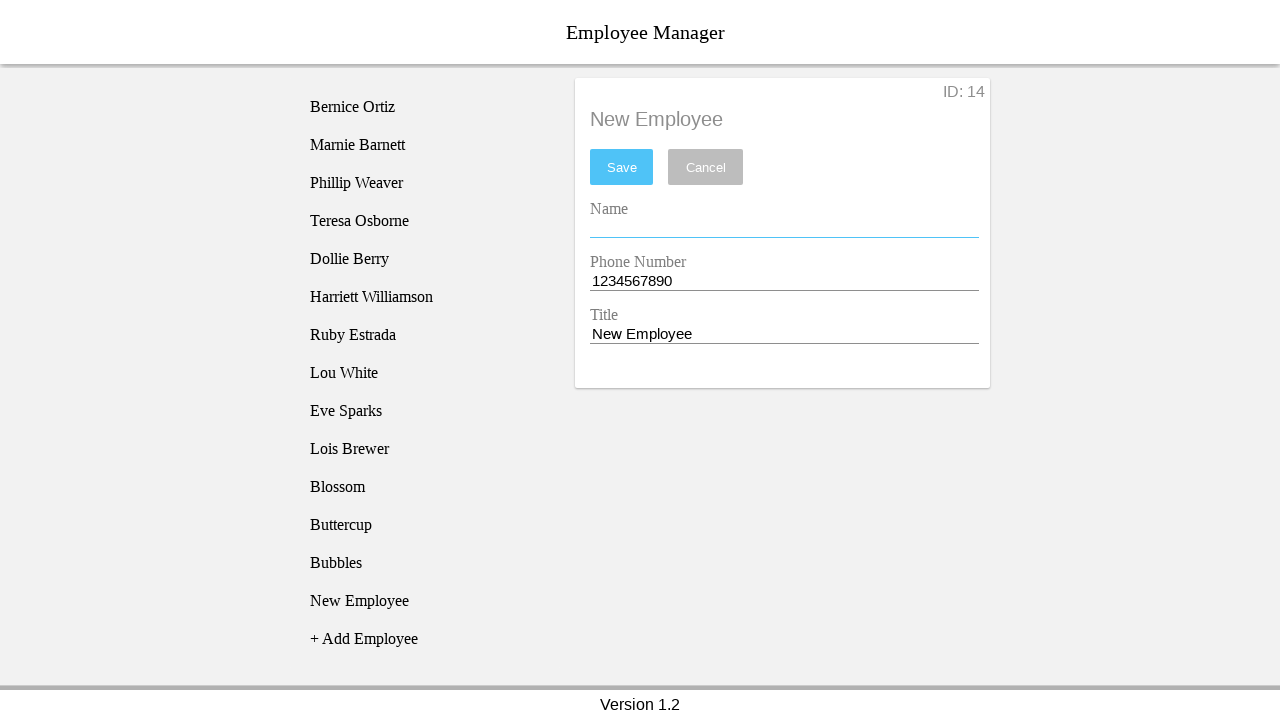

Entered employee name: Miss Sara Bellum on [name="nameEntry"]
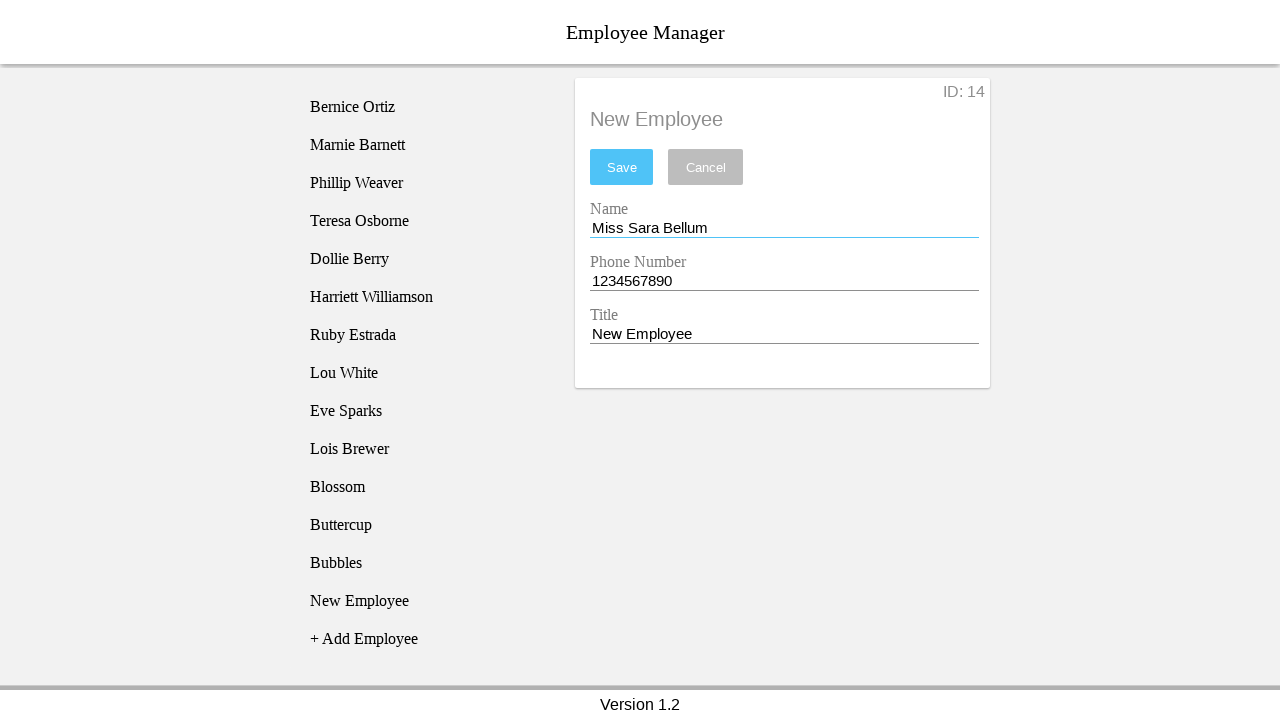

Clicked phone entry field at (784, 281) on [name="phoneEntry"]
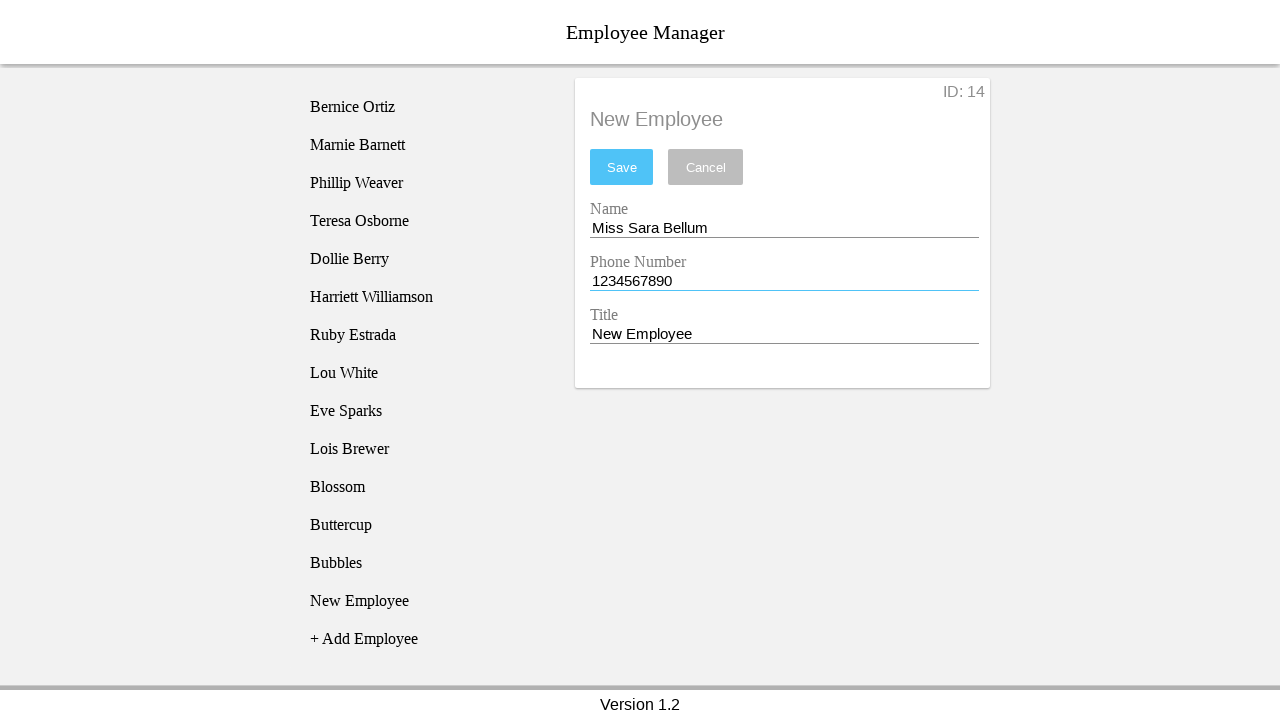

Cleared phone entry field on [name="phoneEntry"]
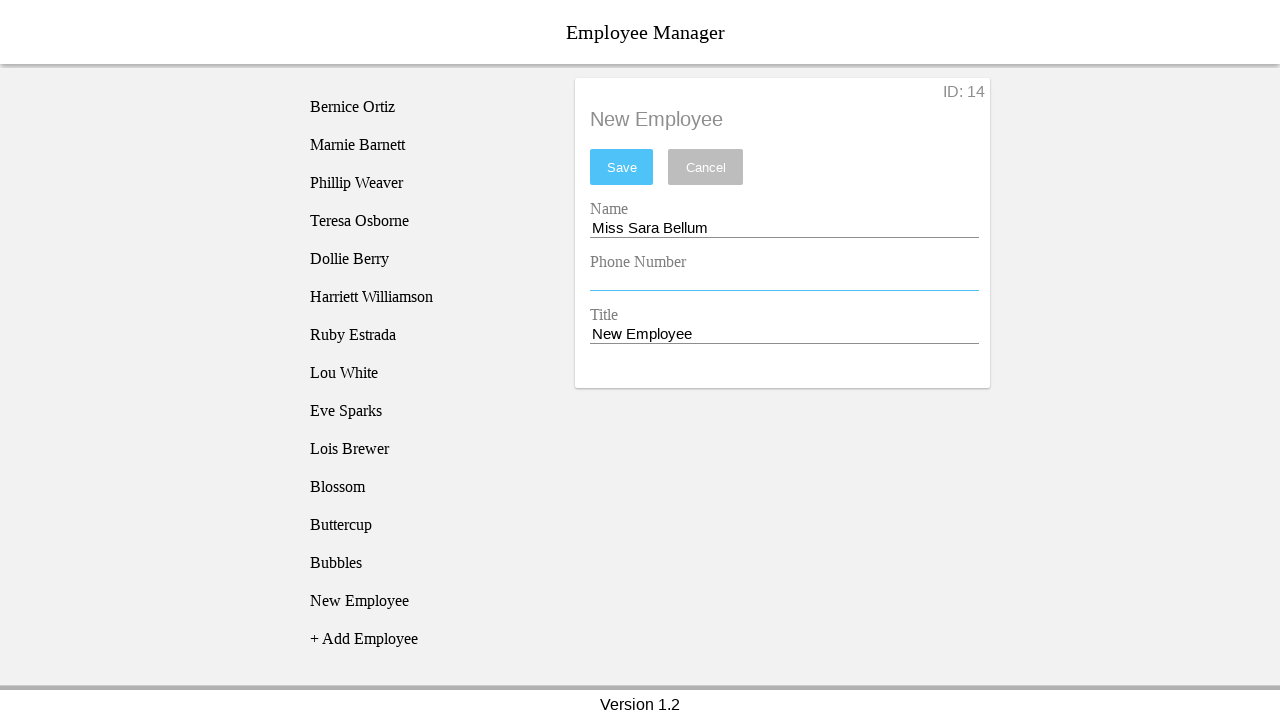

Entered phone number: 9876543210 on [name="phoneEntry"]
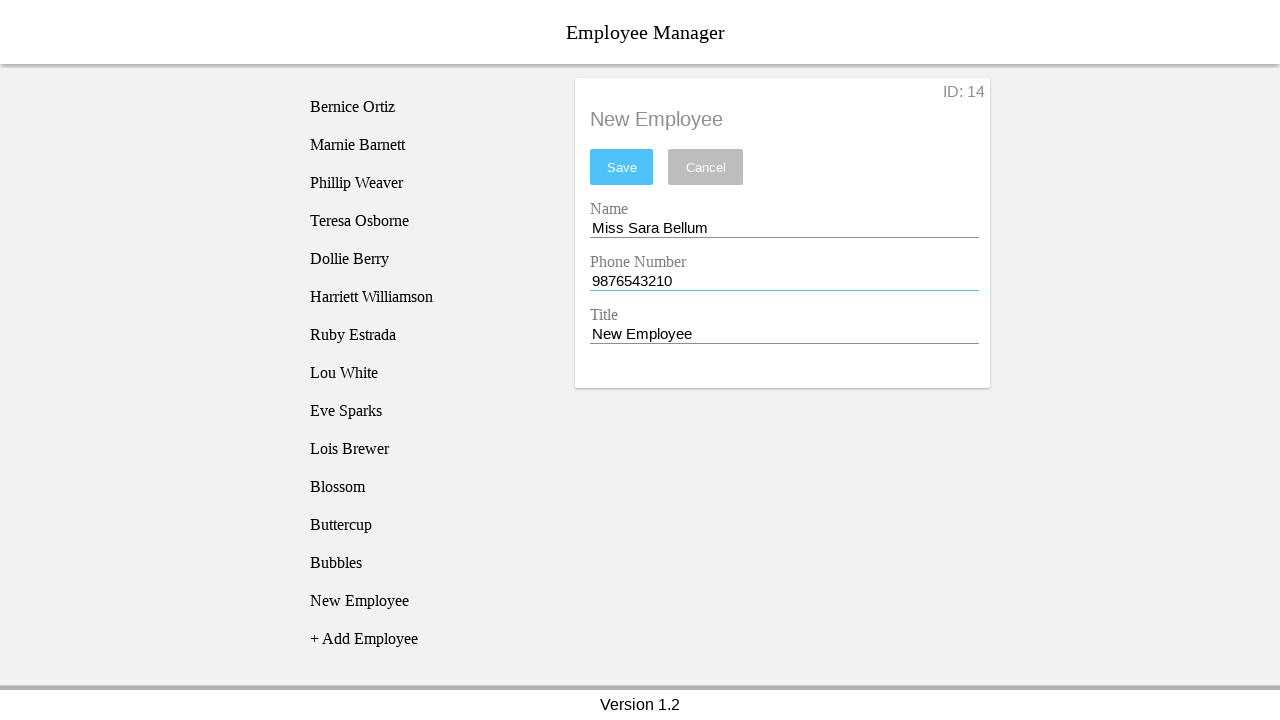

Clicked title entry field at (784, 334) on [name="titleEntry"]
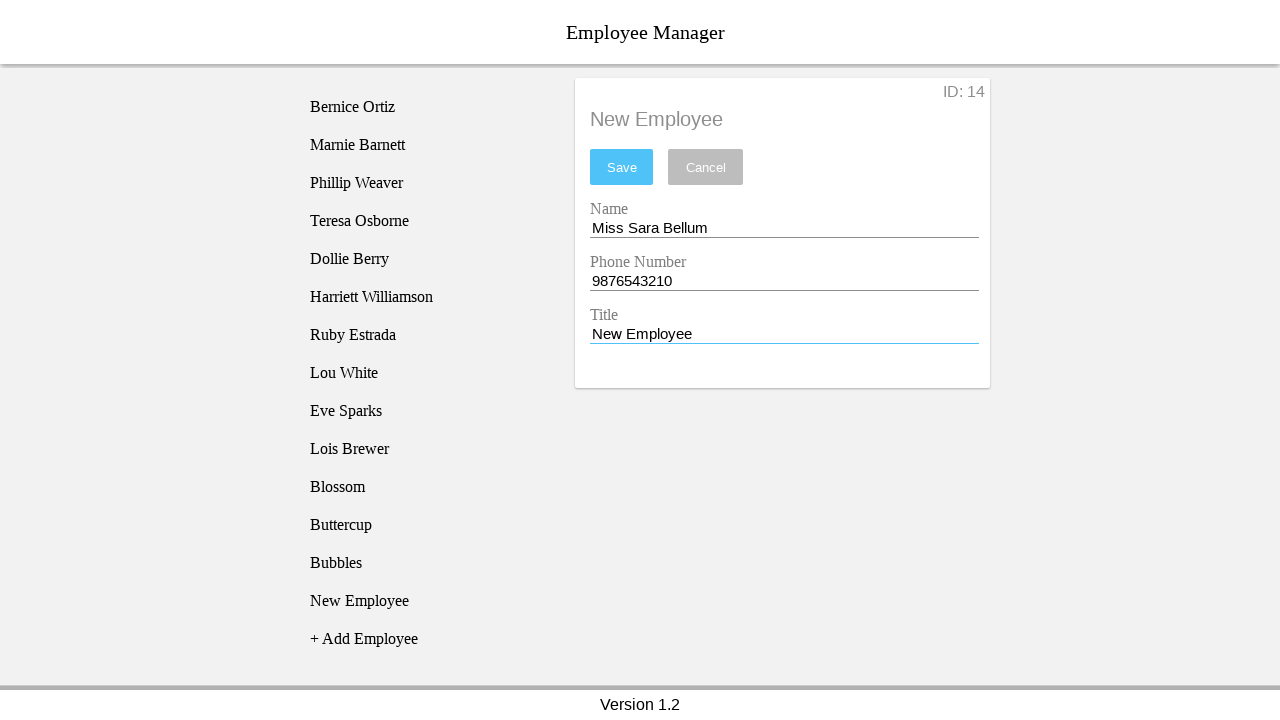

Cleared title entry field on [name="titleEntry"]
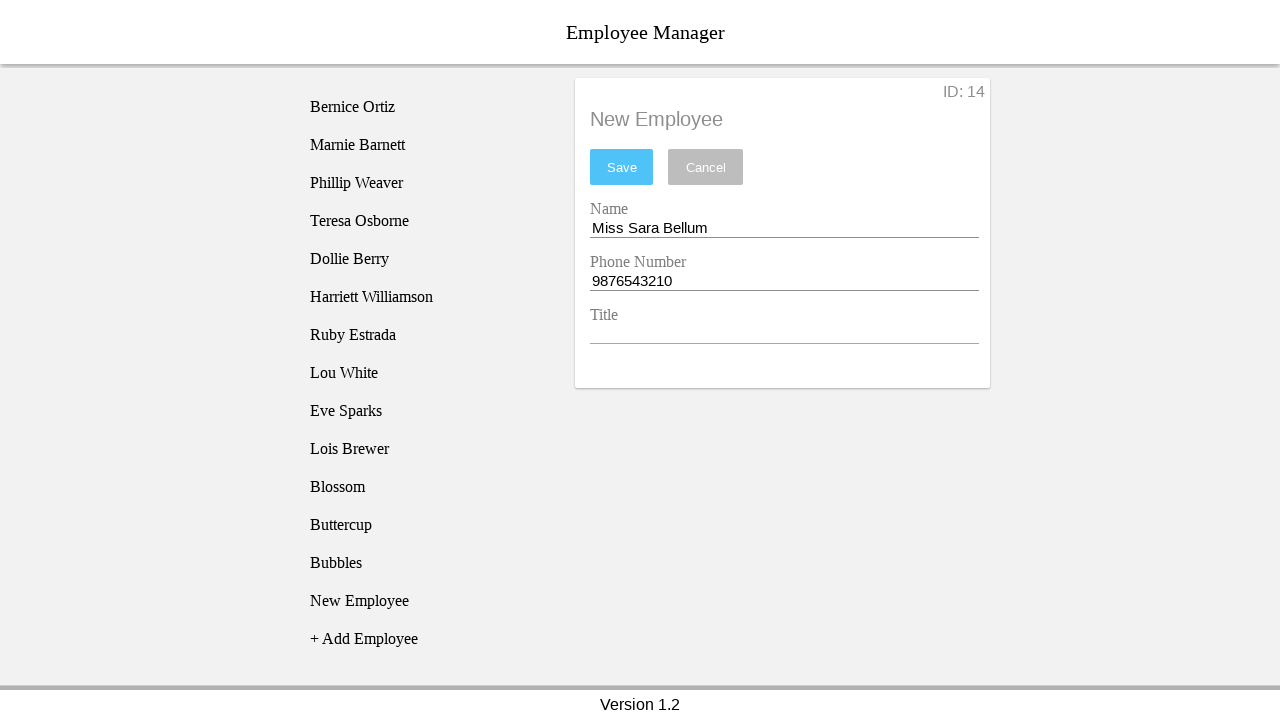

Entered job title: Secretary on [name="titleEntry"]
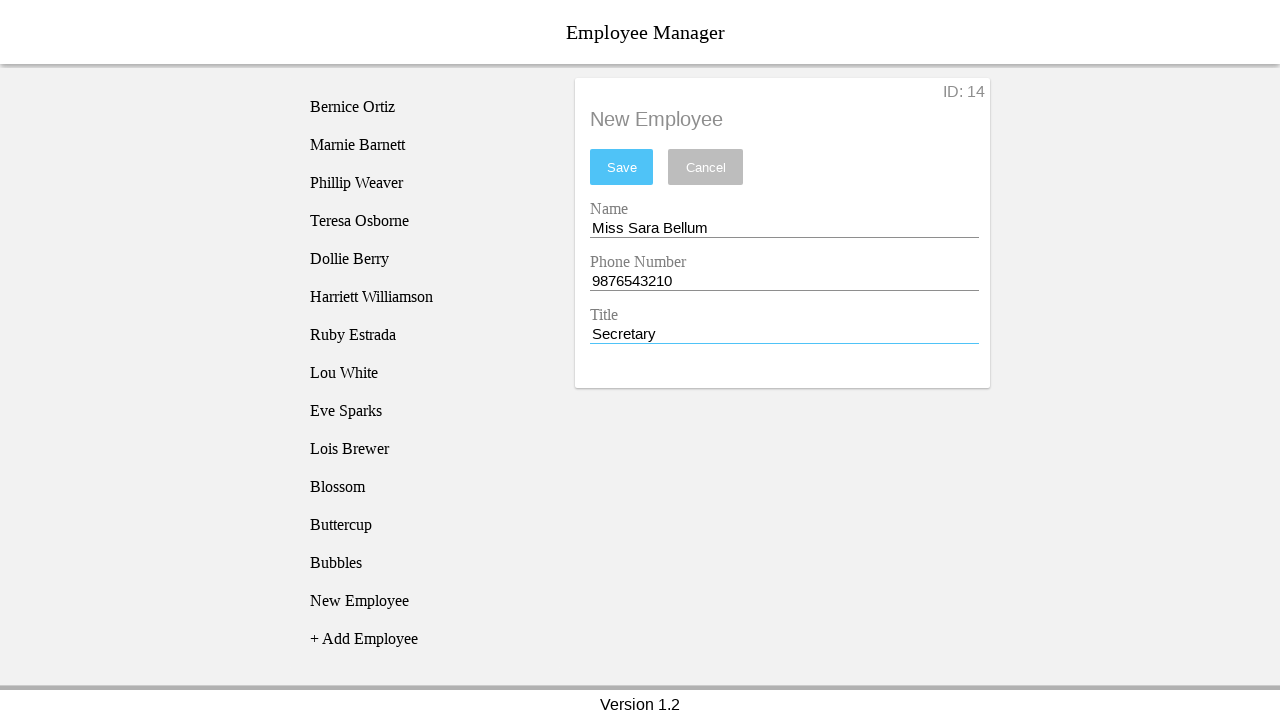

Clicked save button to add Miss Sara Bellum as employee at (622, 167) on #saveBtn
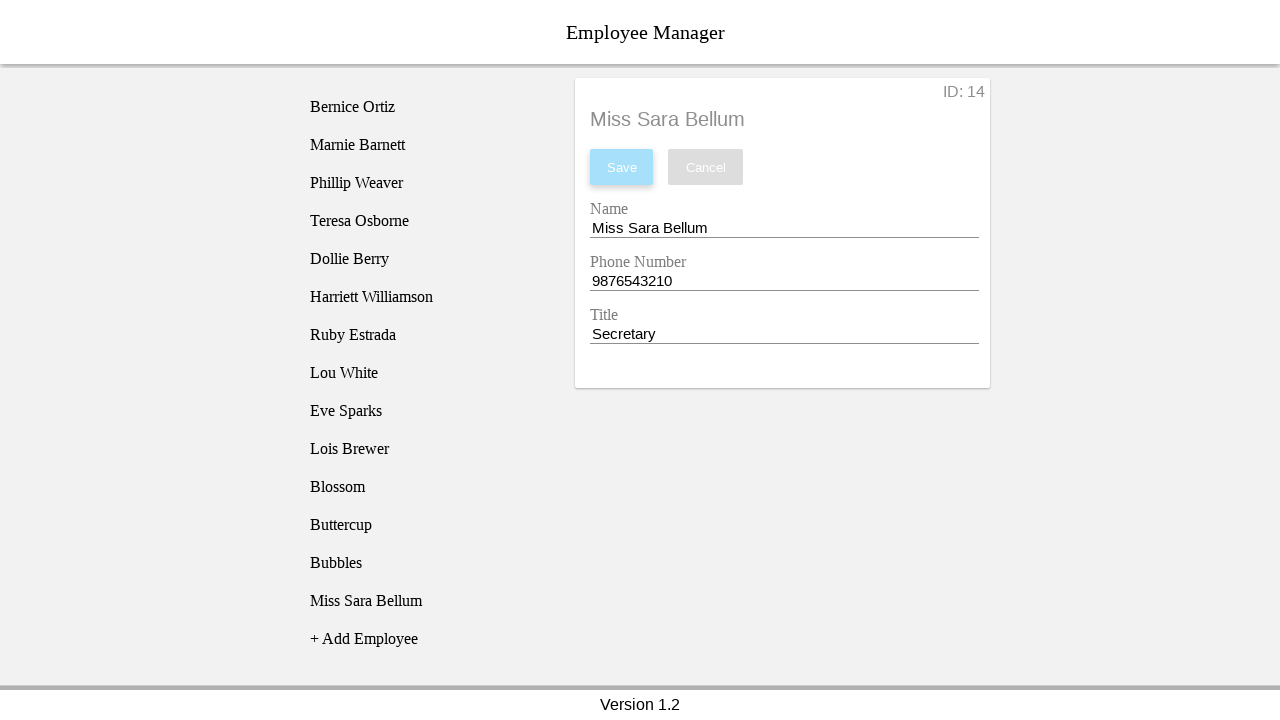

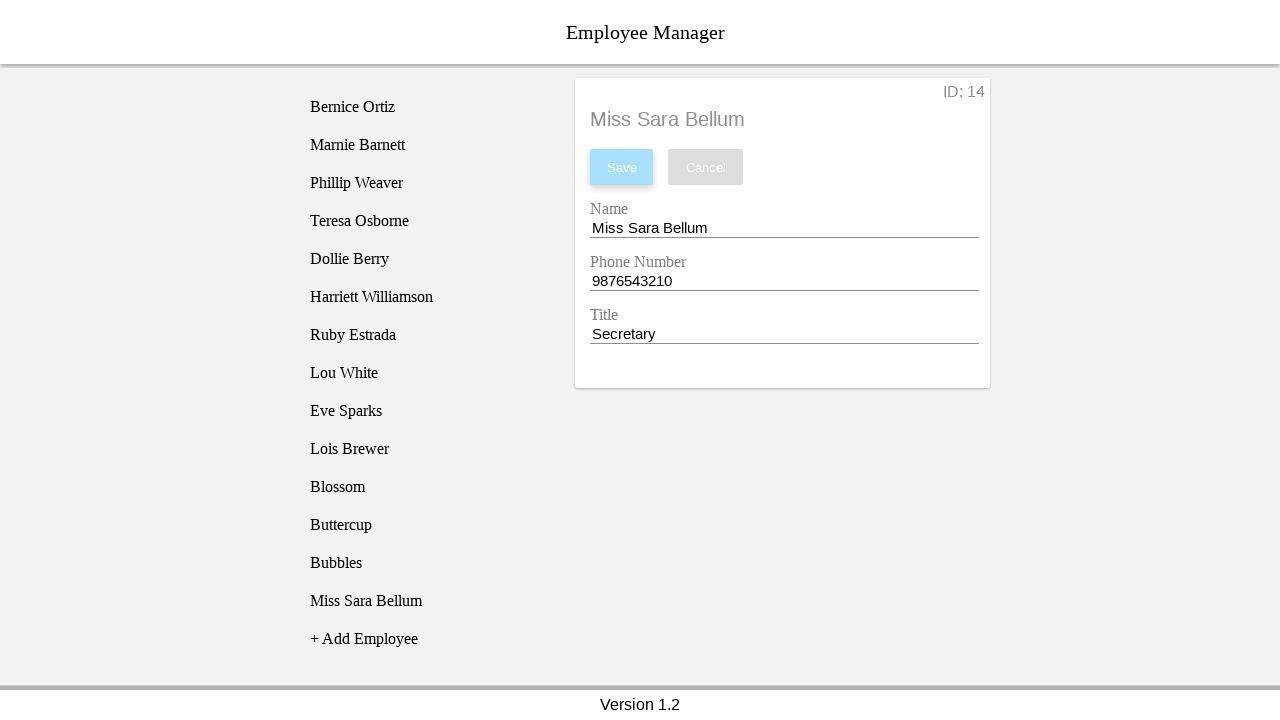